Tests a todo application by adding 5 new items to the list, then marking all 10 items (5 pre-existing + 5 new) as completed by clicking their checkboxes sequentially.

Starting URL: https://lambdatest.github.io/sample-todo-app/

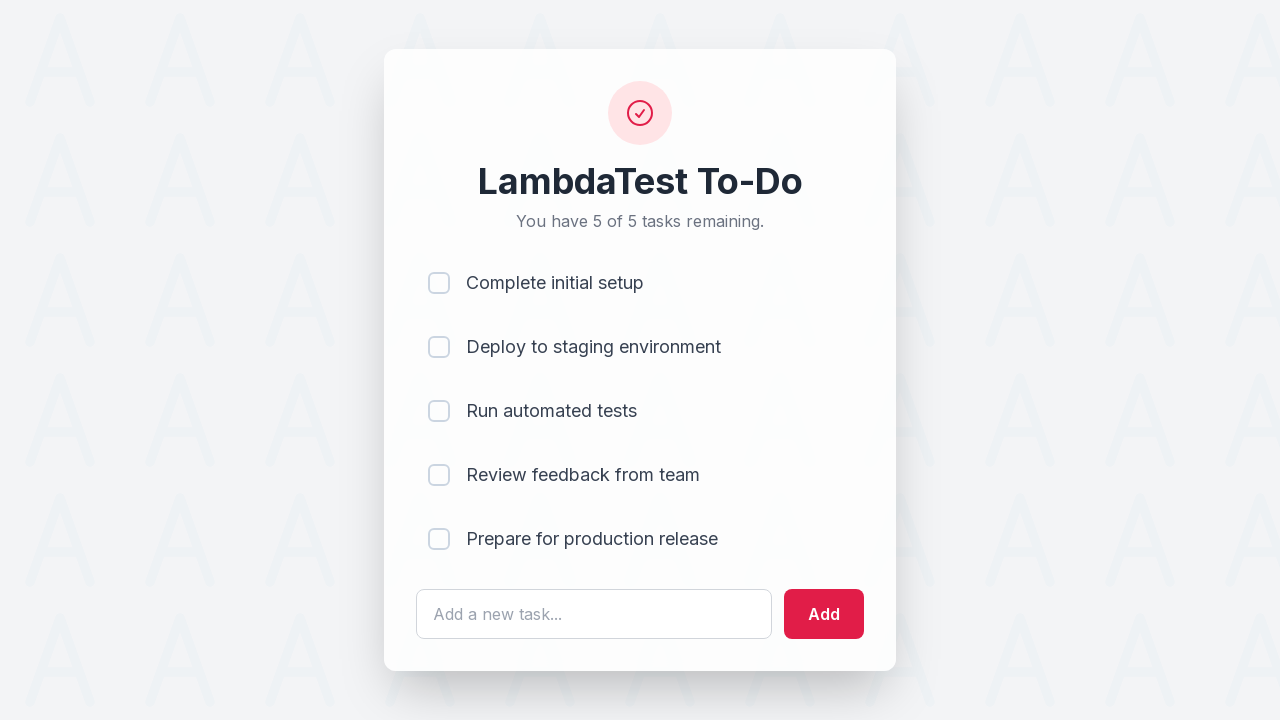

Waited for todo text field to be available
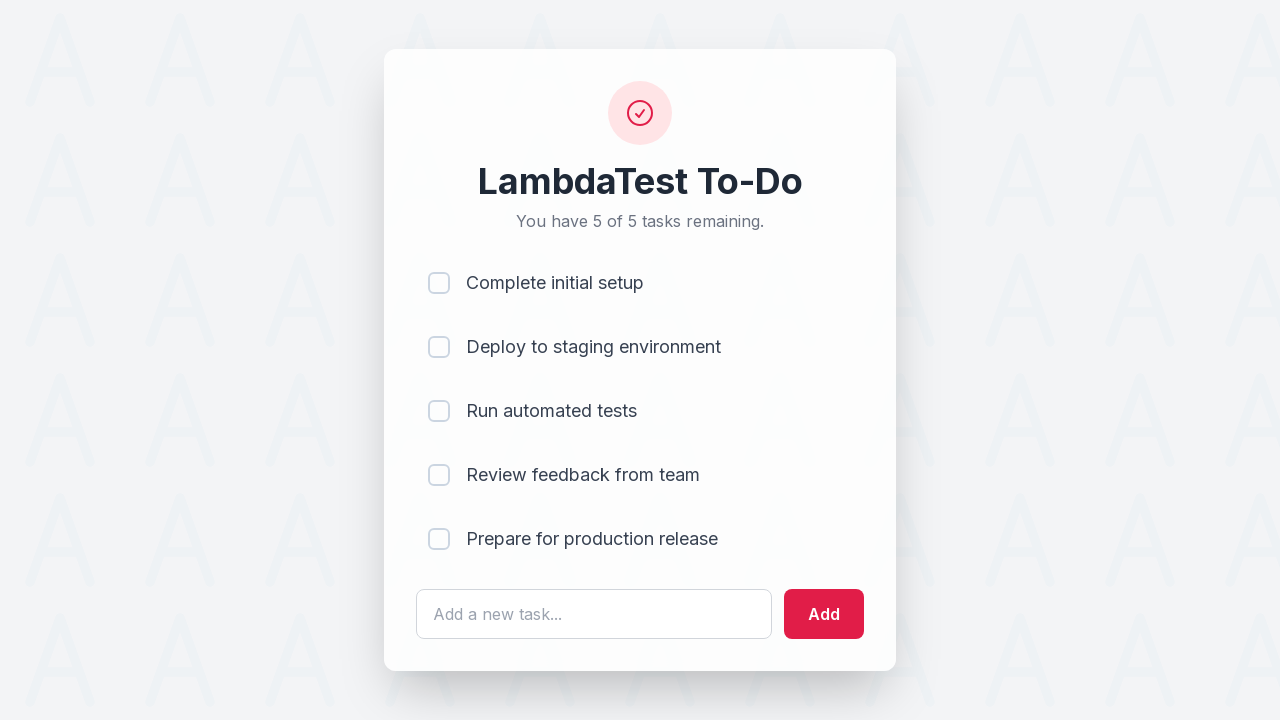

Clicked on todo input field for item 1 at (594, 614) on #sampletodotext
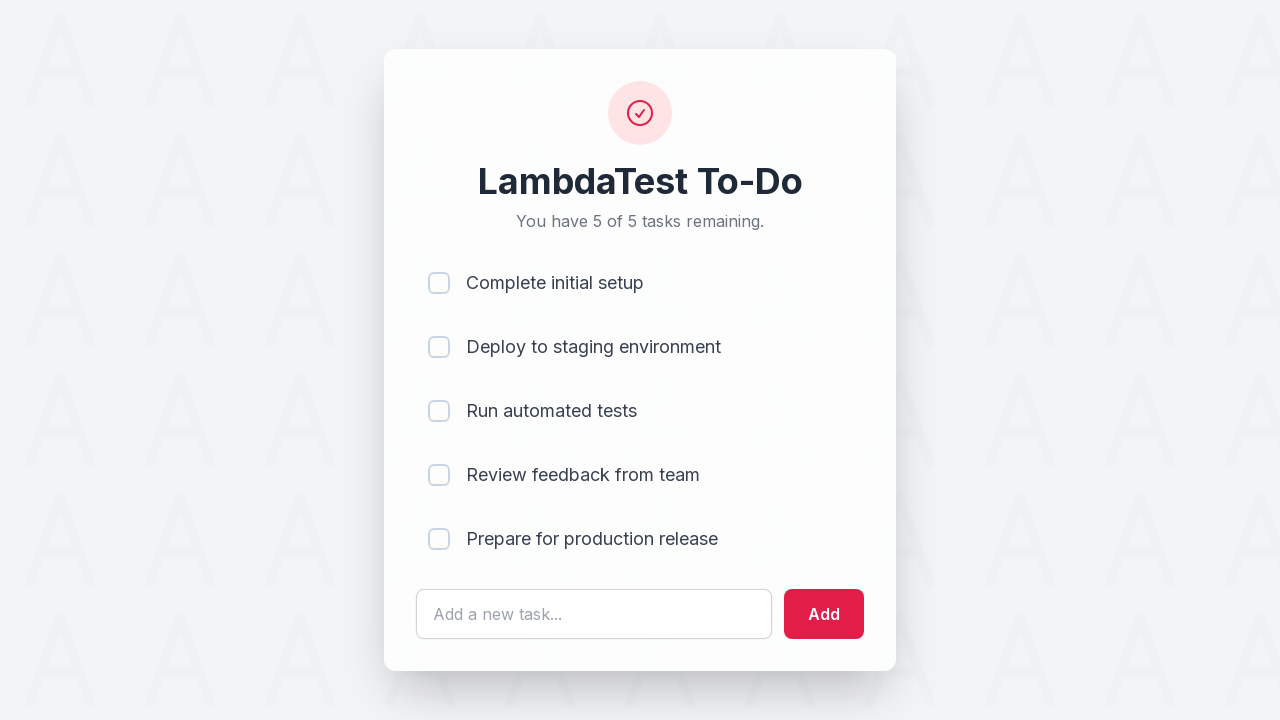

Filled input field with 'Adding a new item 1' on #sampletodotext
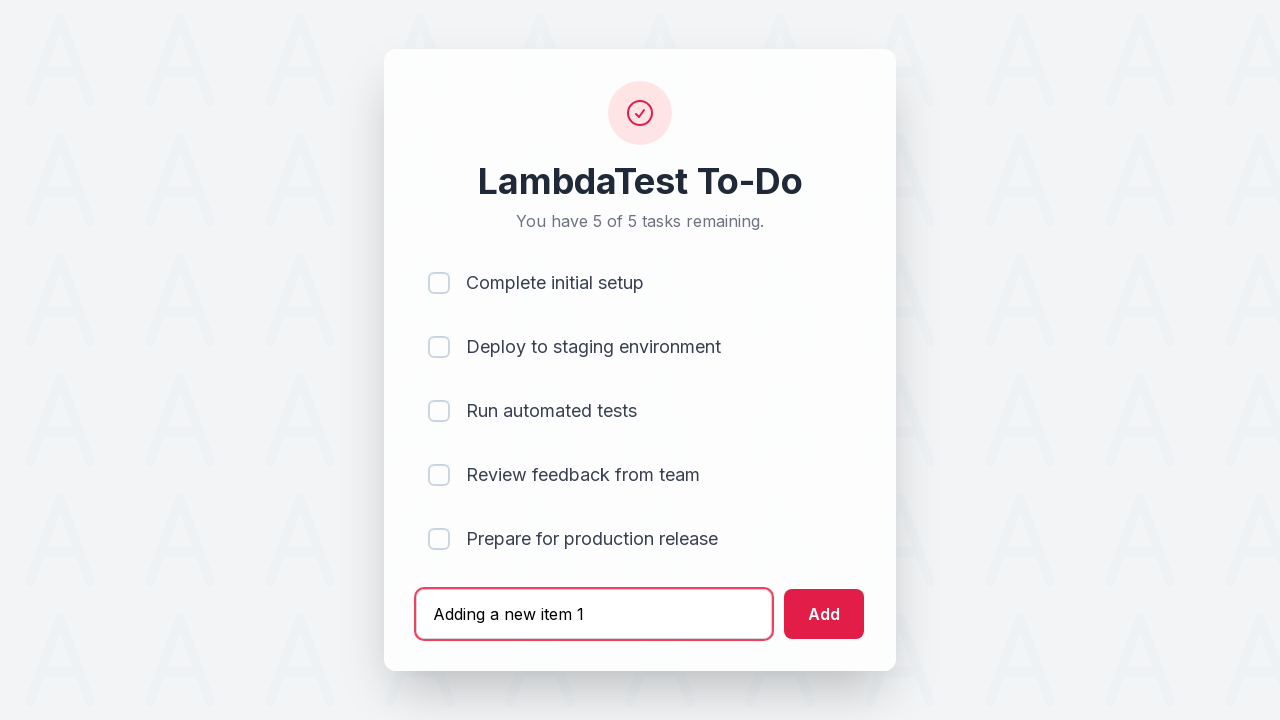

Pressed Enter to add item 1 to the todo list on #sampletodotext
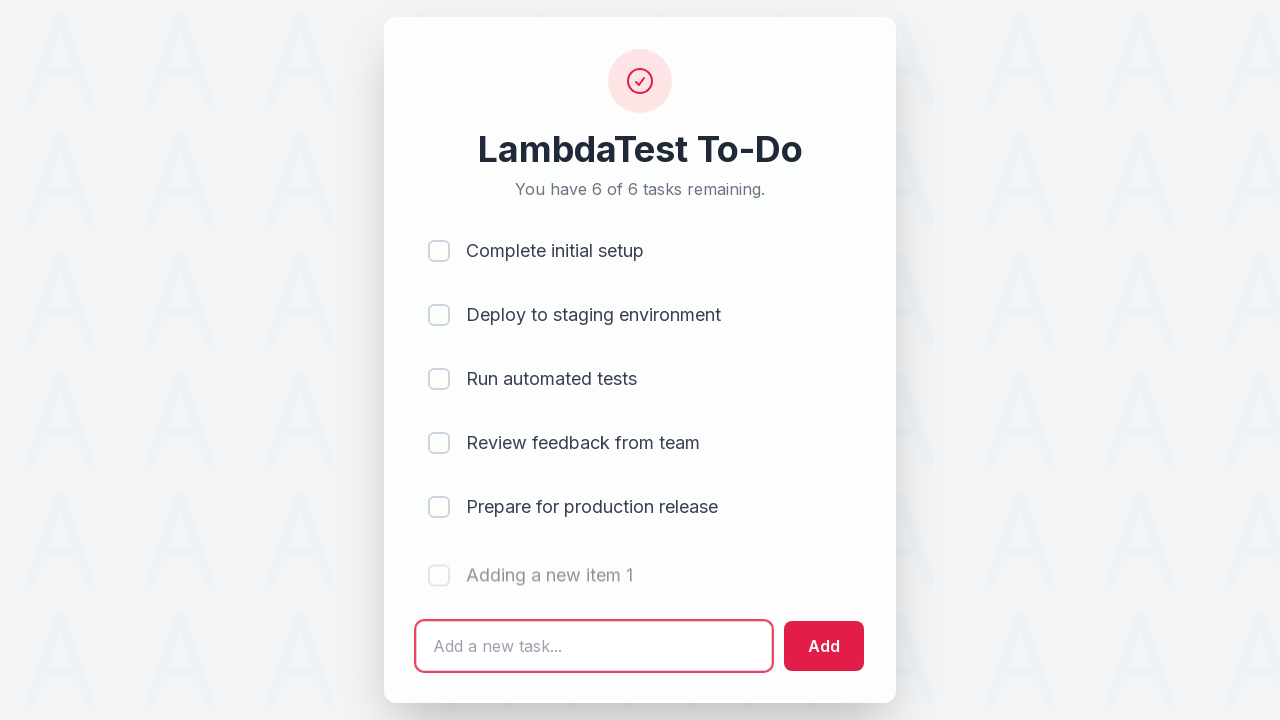

Waited 500ms for item to be added
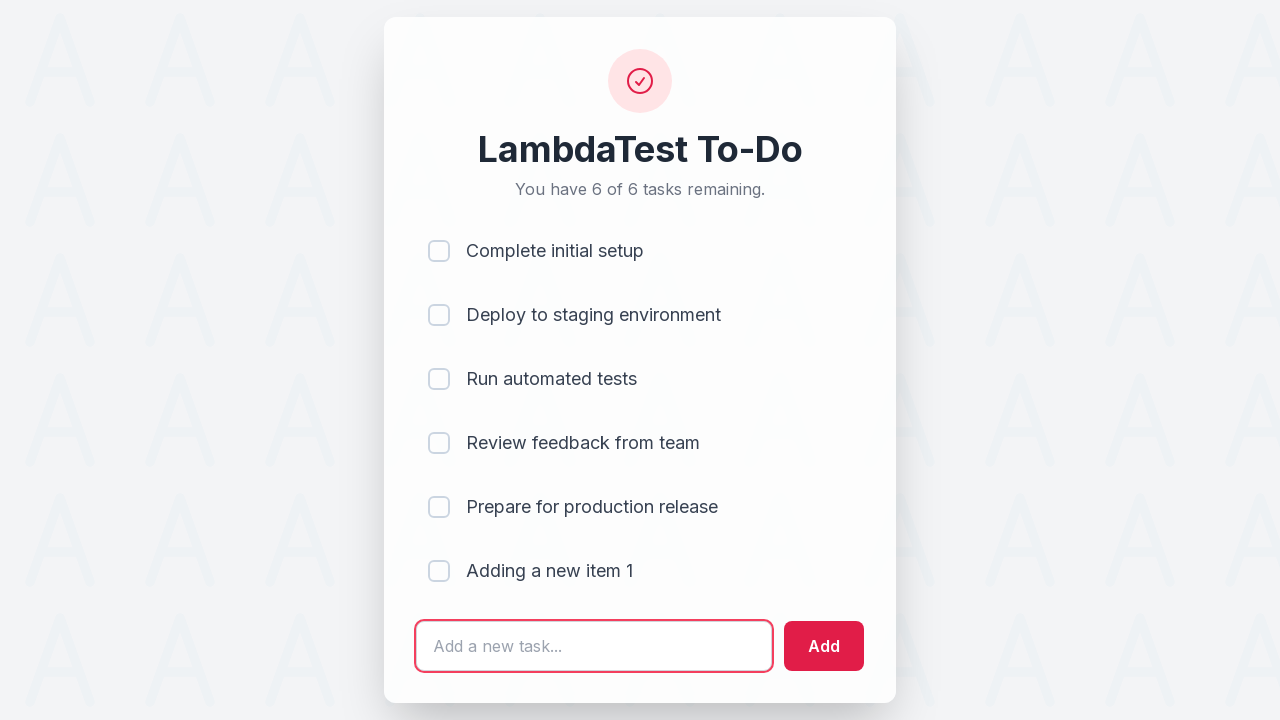

Clicked on todo input field for item 2 at (594, 646) on #sampletodotext
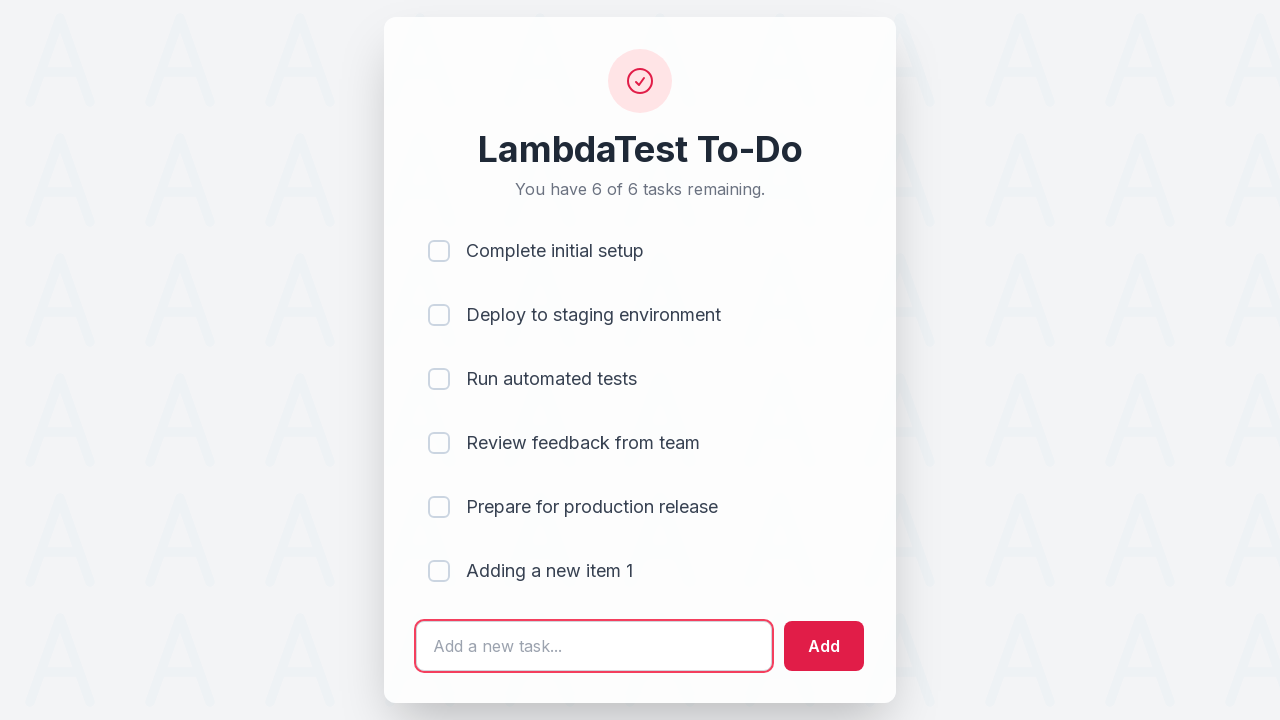

Filled input field with 'Adding a new item 2' on #sampletodotext
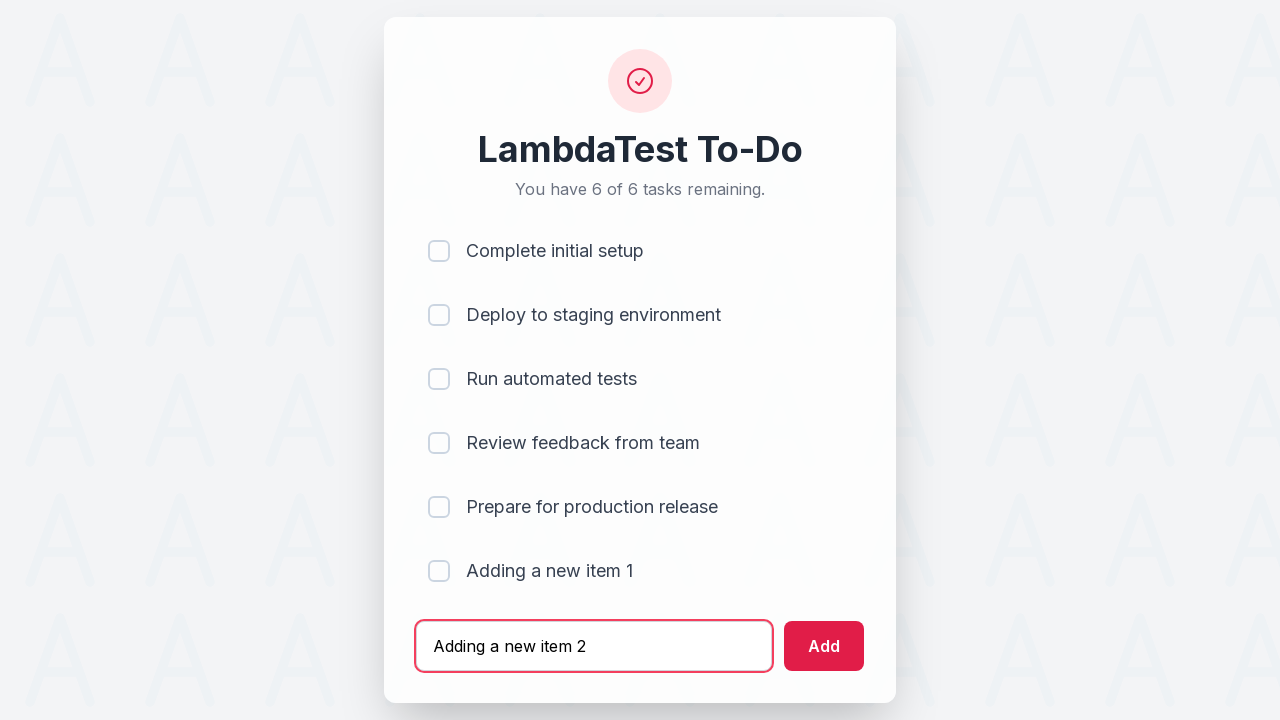

Pressed Enter to add item 2 to the todo list on #sampletodotext
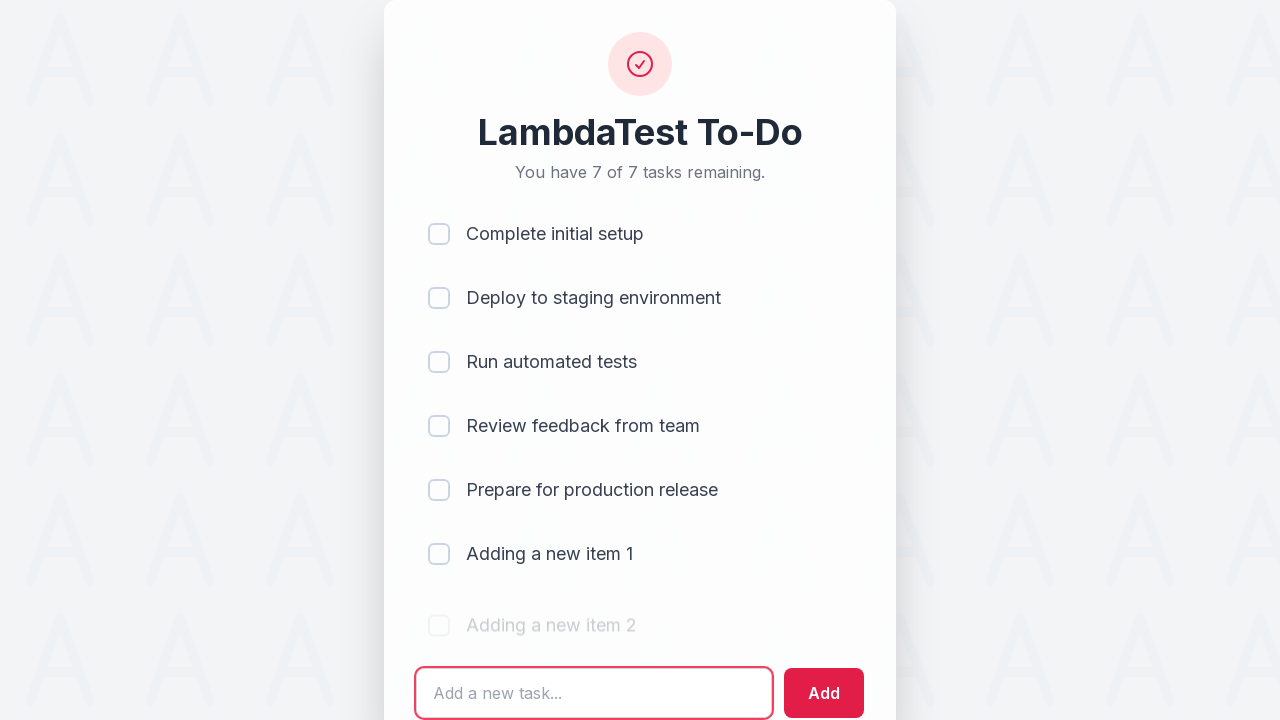

Waited 500ms for item to be added
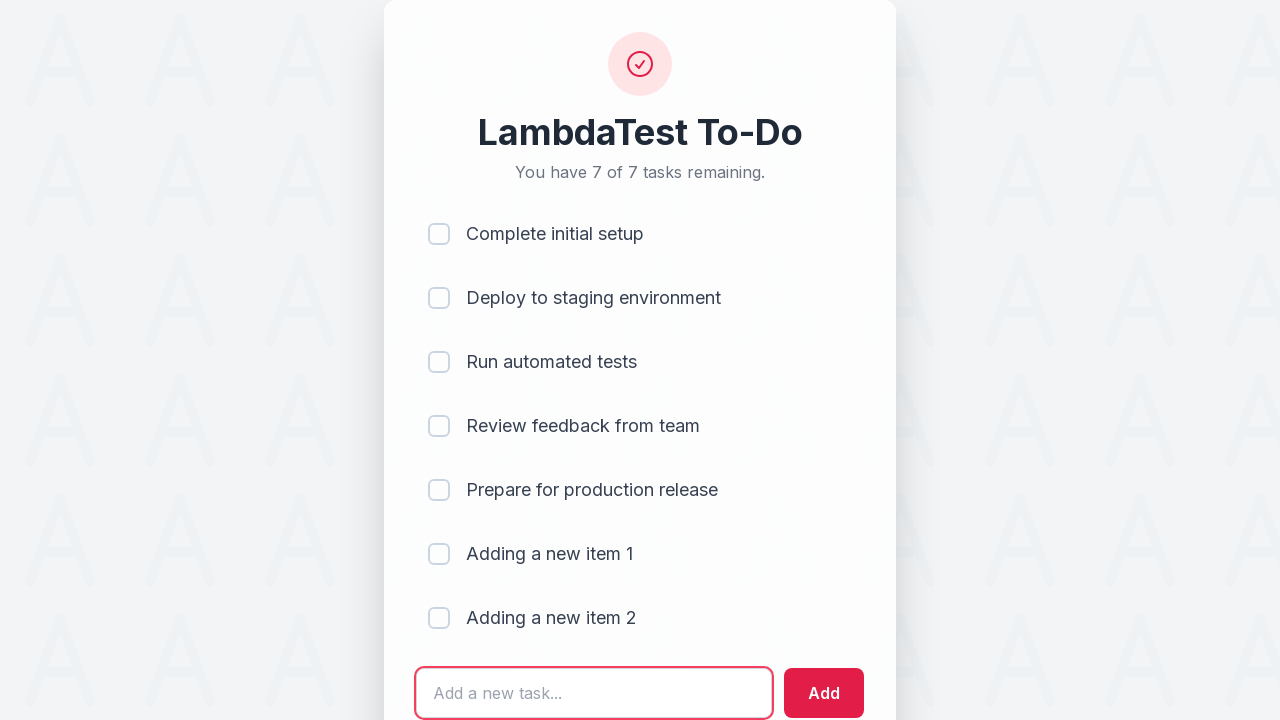

Clicked on todo input field for item 3 at (594, 693) on #sampletodotext
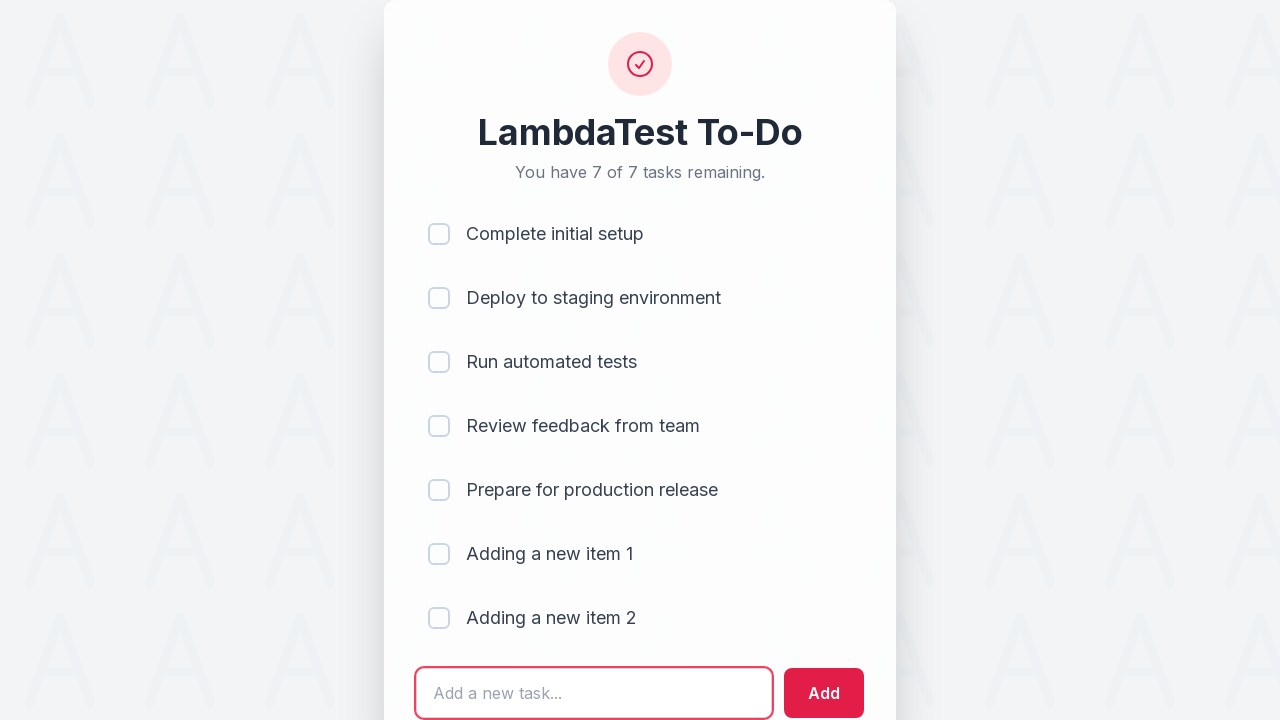

Filled input field with 'Adding a new item 3' on #sampletodotext
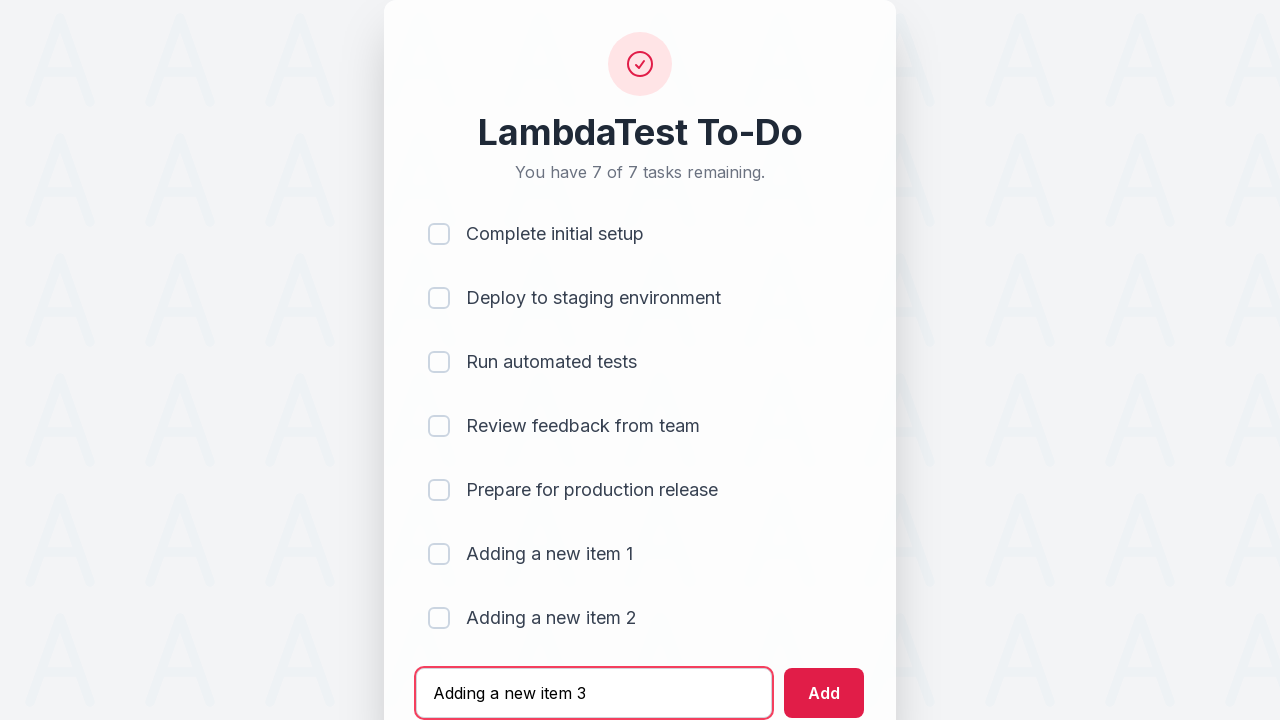

Pressed Enter to add item 3 to the todo list on #sampletodotext
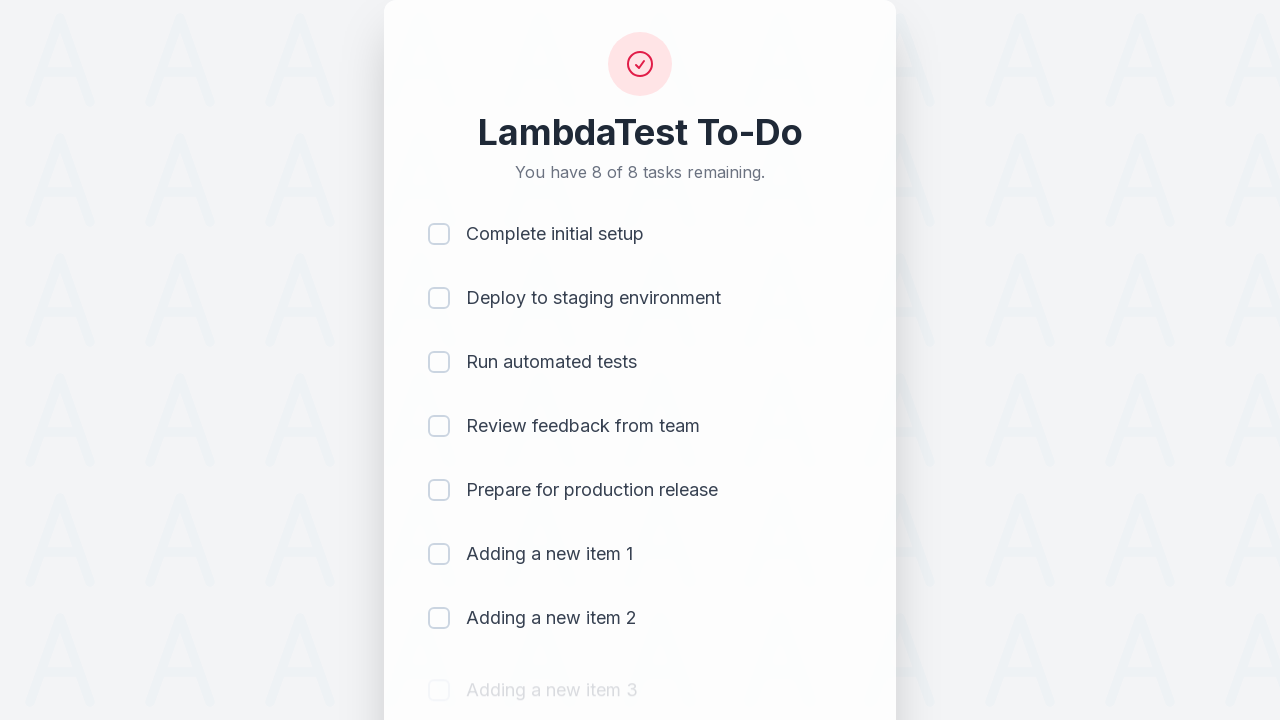

Waited 500ms for item to be added
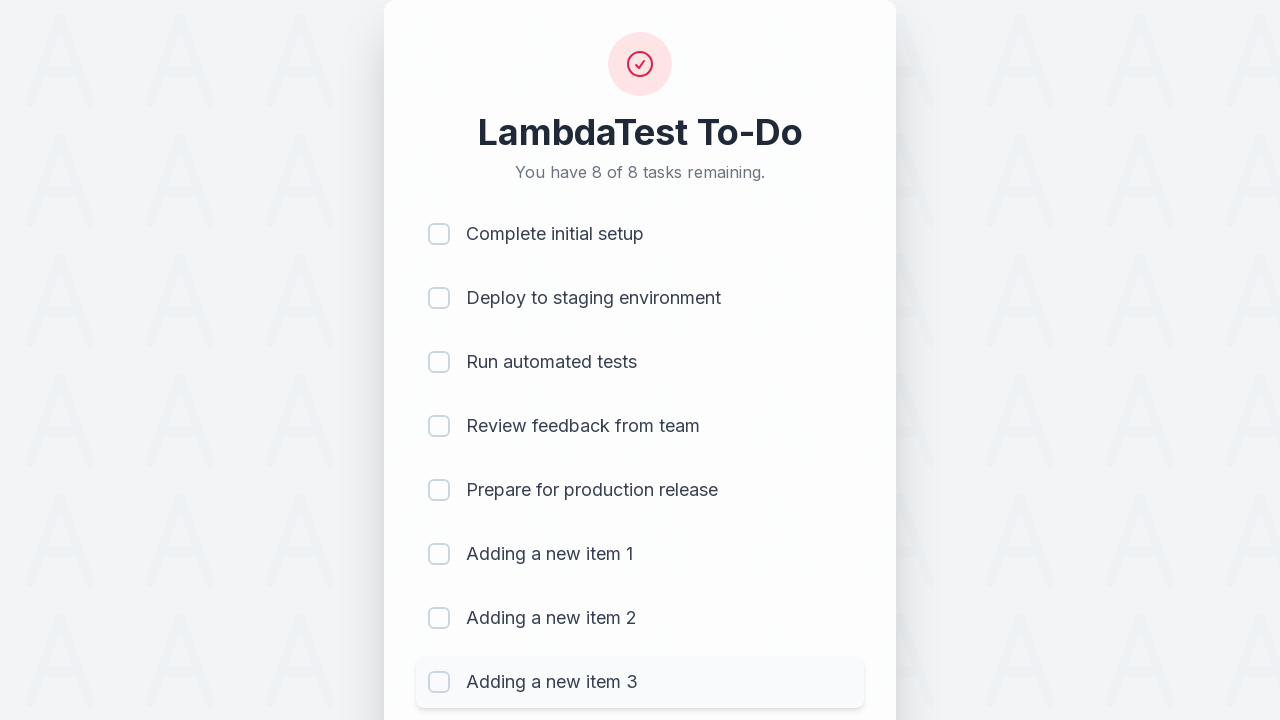

Clicked on todo input field for item 4 at (594, 663) on #sampletodotext
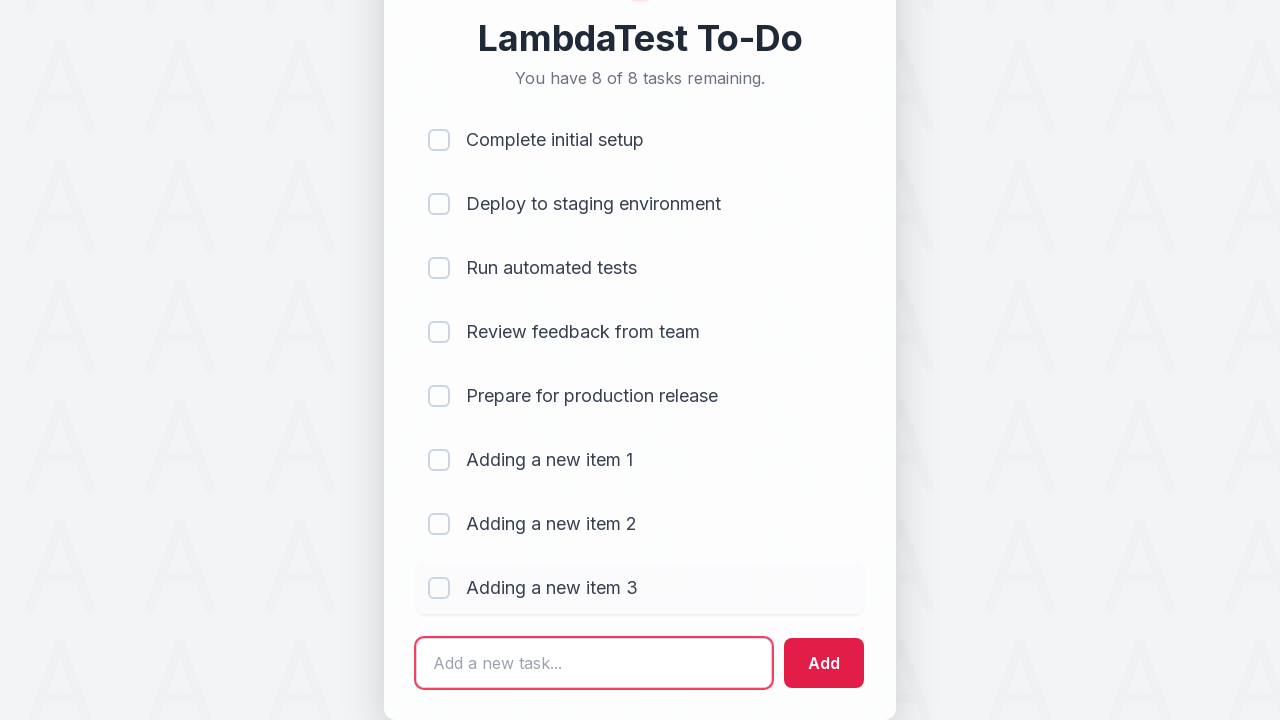

Filled input field with 'Adding a new item 4' on #sampletodotext
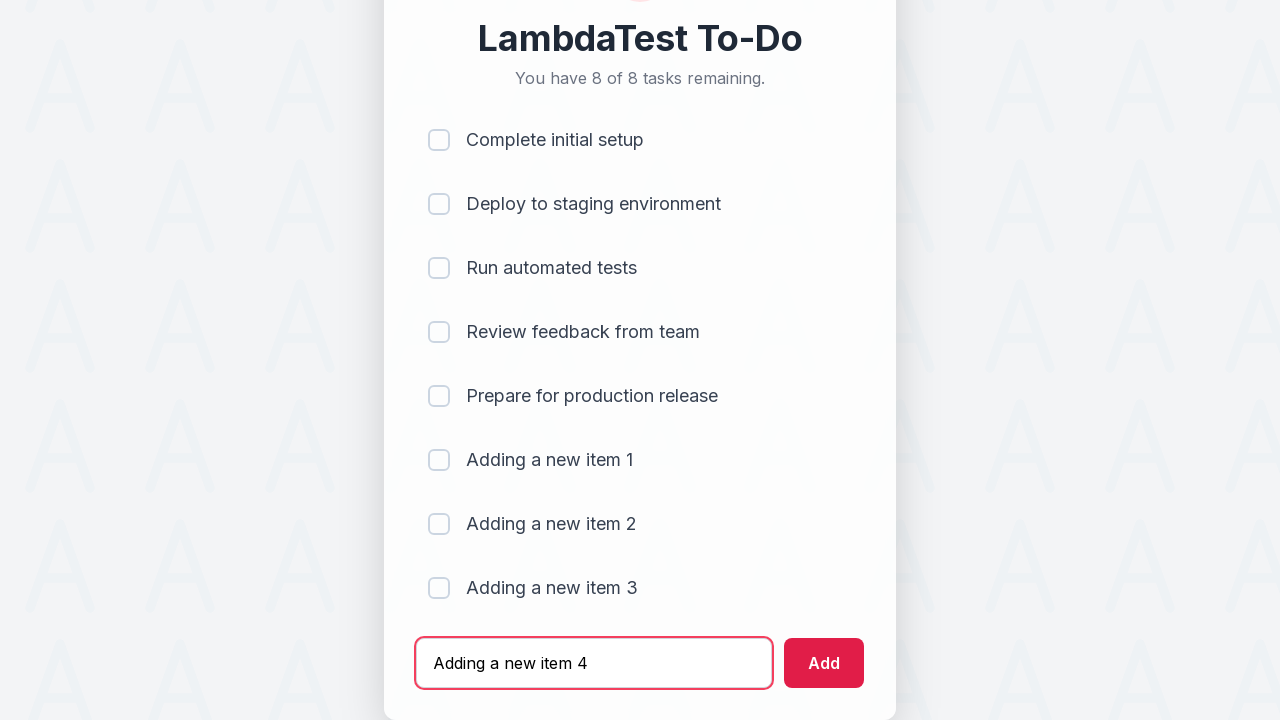

Pressed Enter to add item 4 to the todo list on #sampletodotext
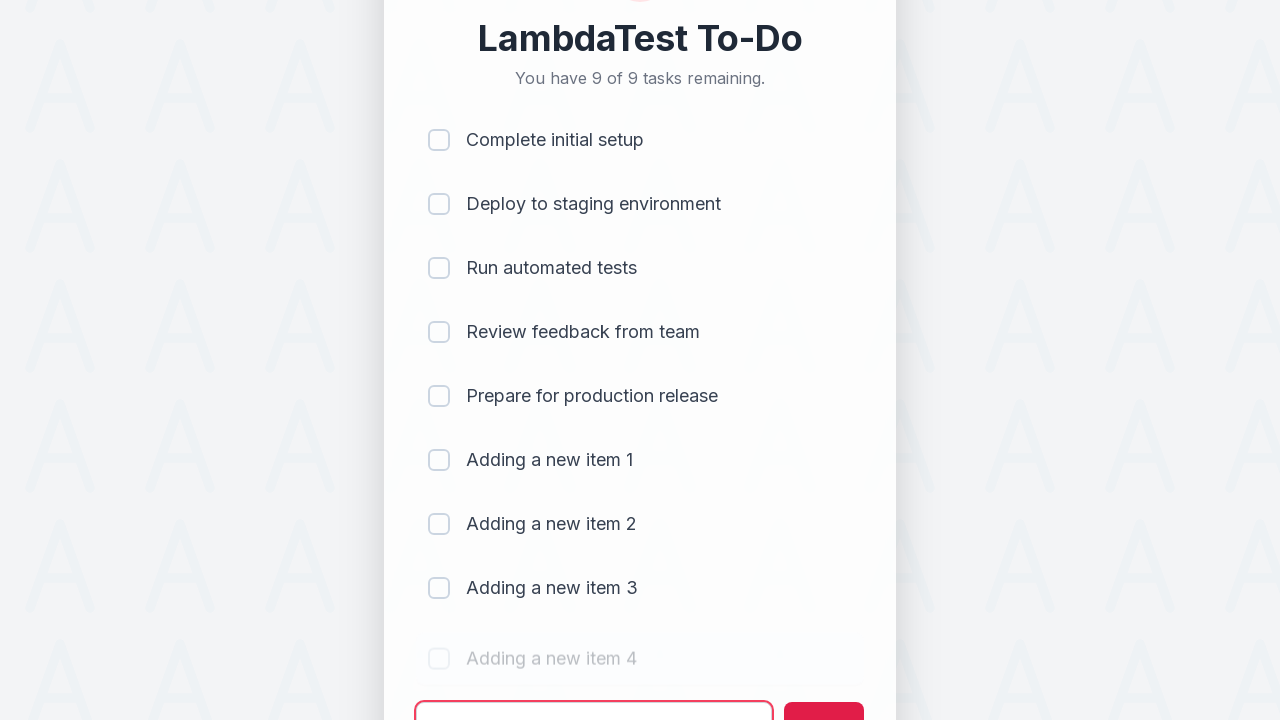

Waited 500ms for item to be added
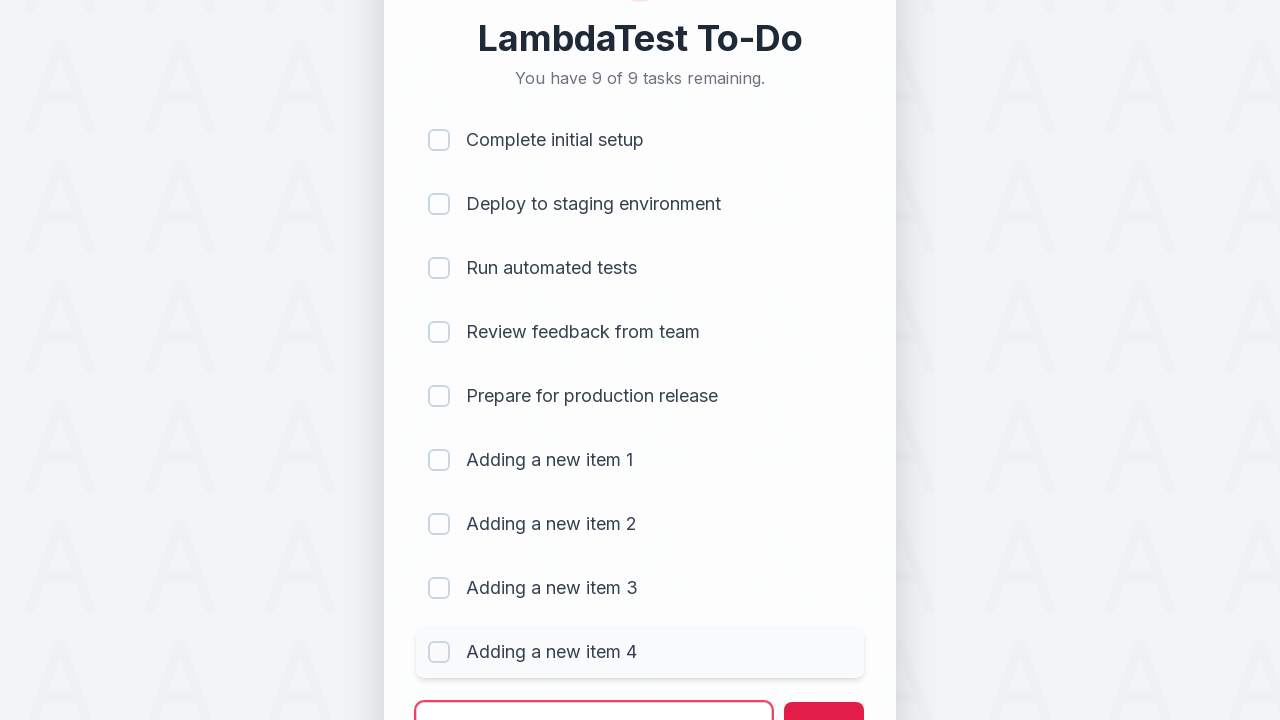

Clicked on todo input field for item 5 at (594, 695) on #sampletodotext
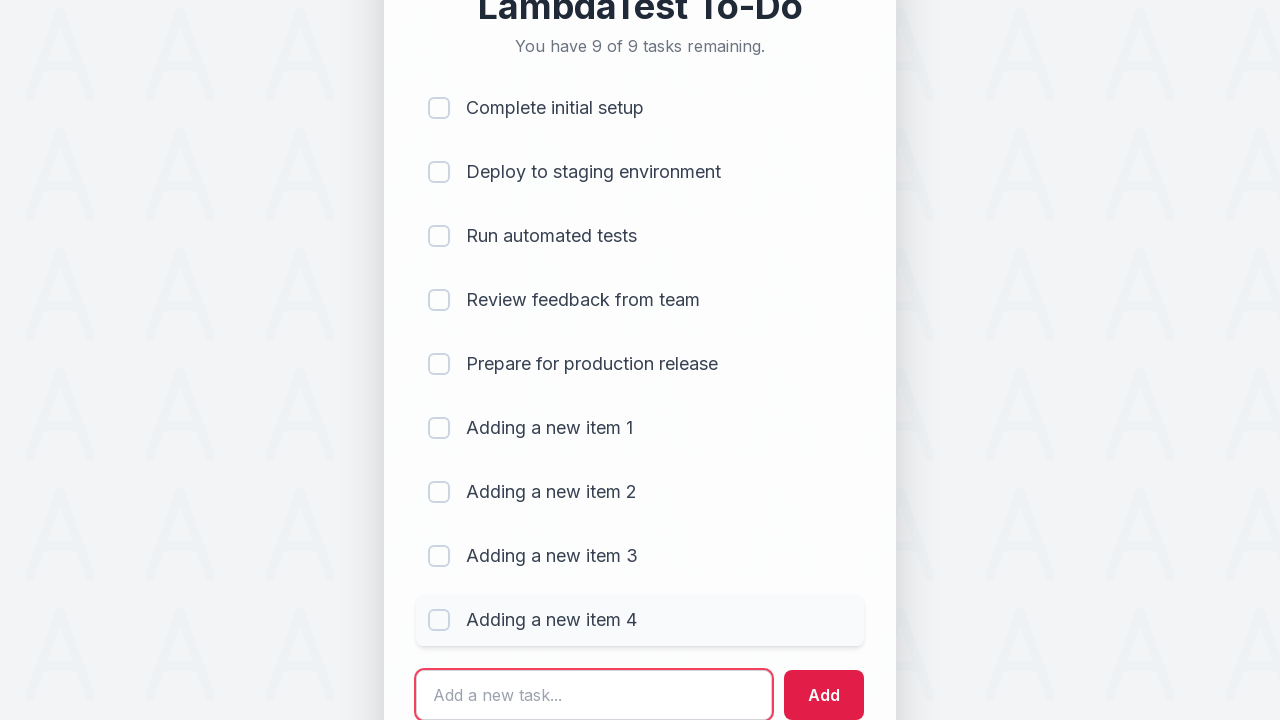

Filled input field with 'Adding a new item 5' on #sampletodotext
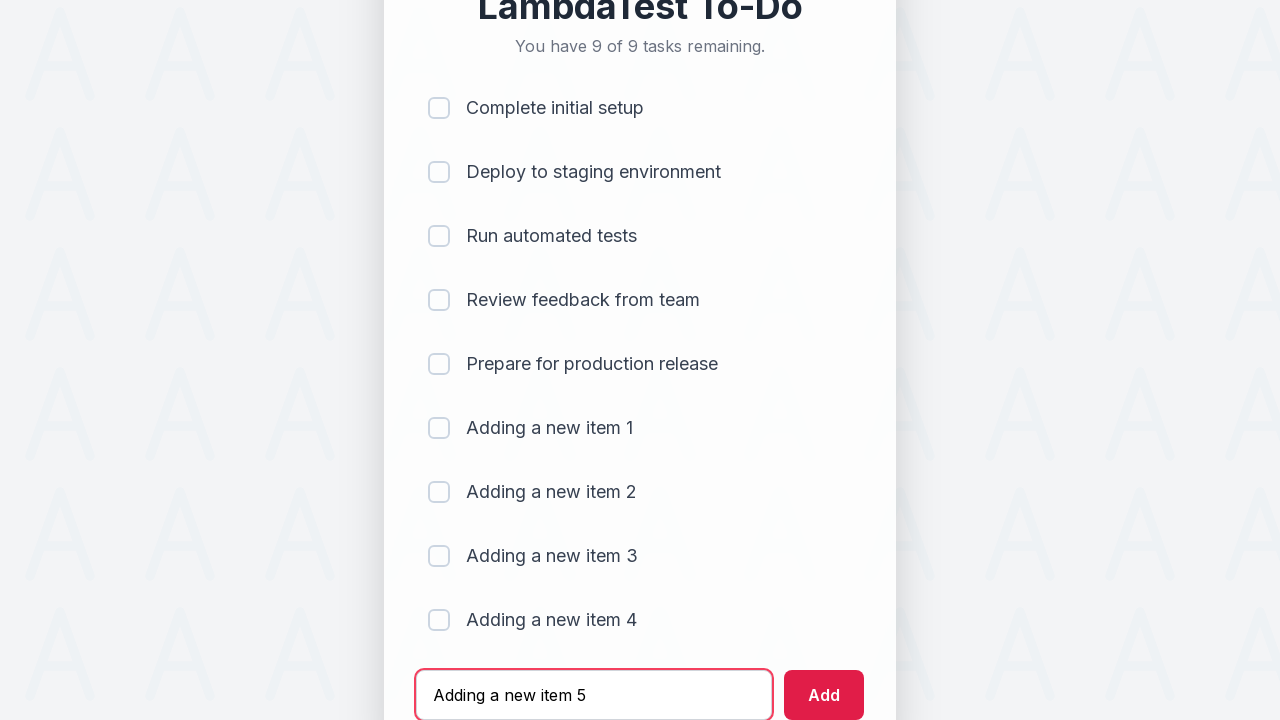

Pressed Enter to add item 5 to the todo list on #sampletodotext
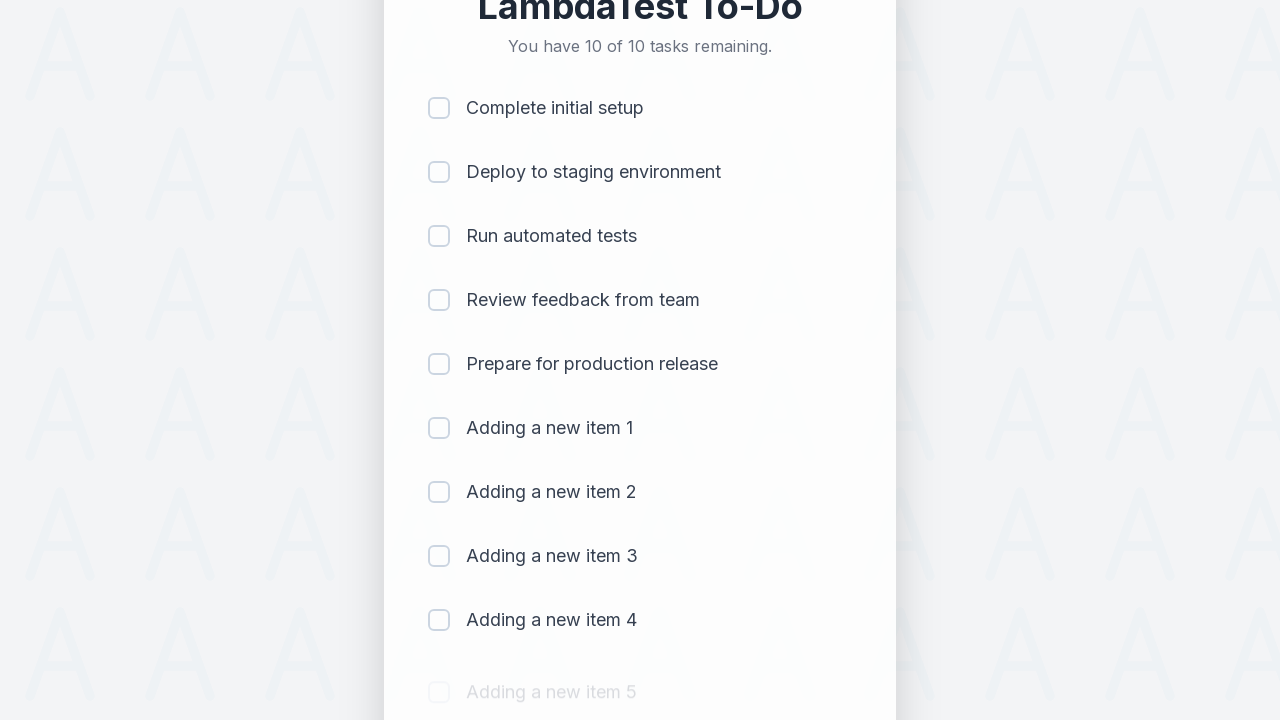

Waited 500ms for item to be added
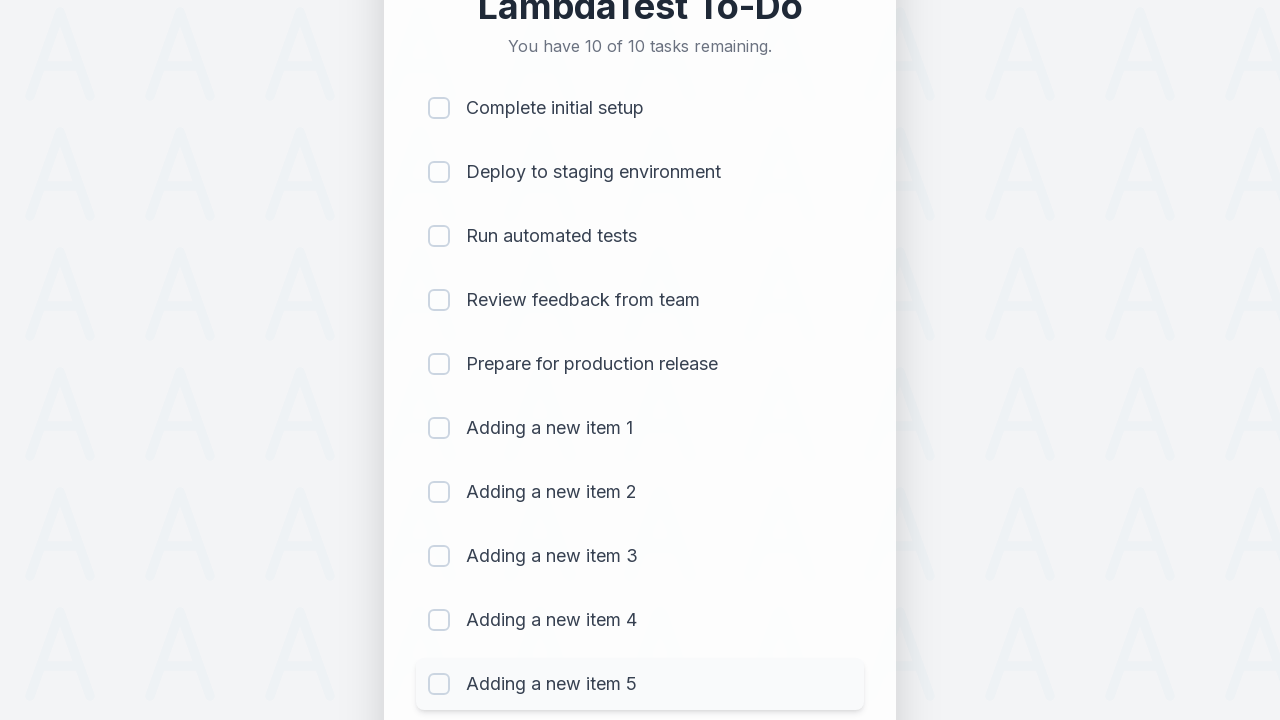

Clicked checkbox for item 1 to mark as completed at (439, 108) on (//input[@type='checkbox'])[1]
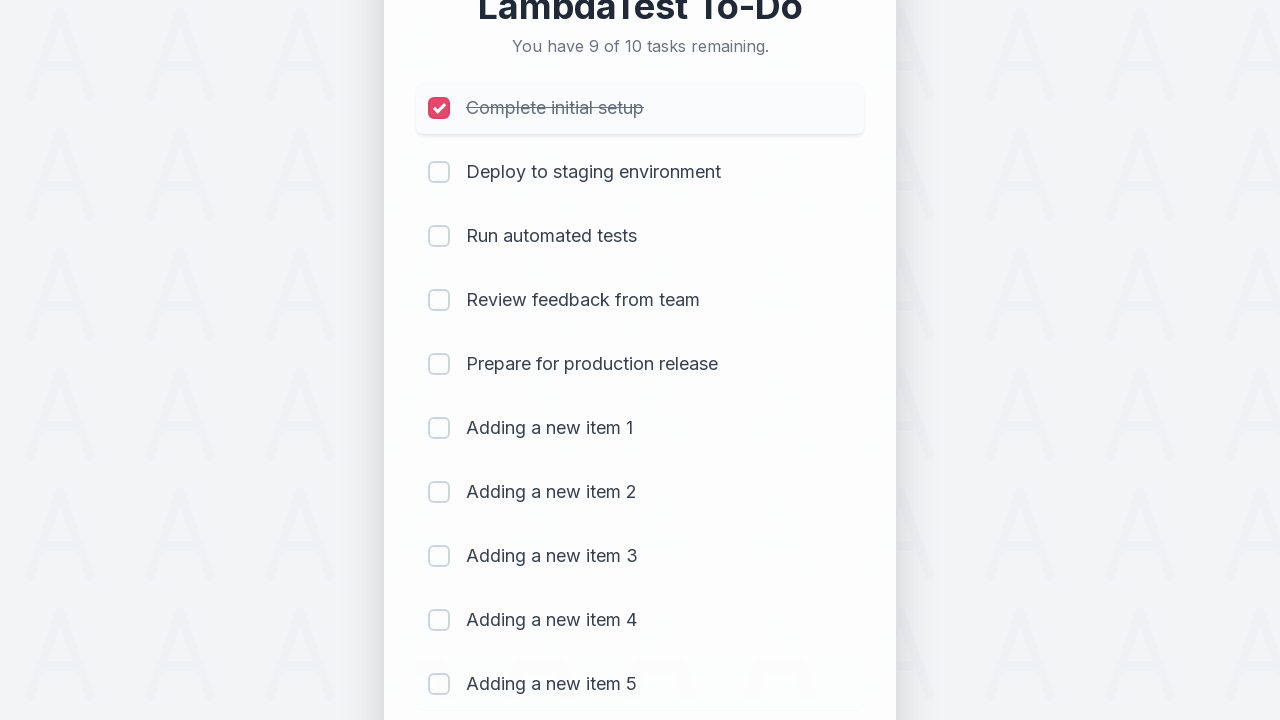

Waited 300ms for item to be marked as completed
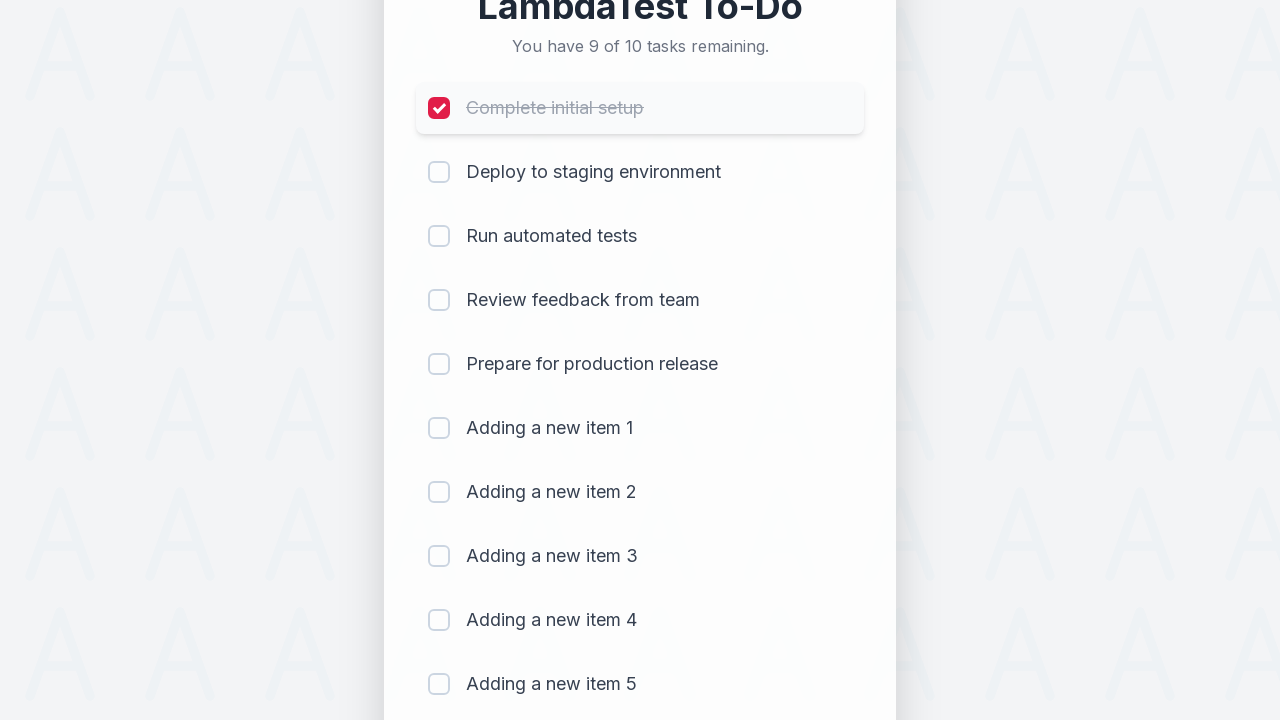

Verified remaining item count is displayed after completing item 1
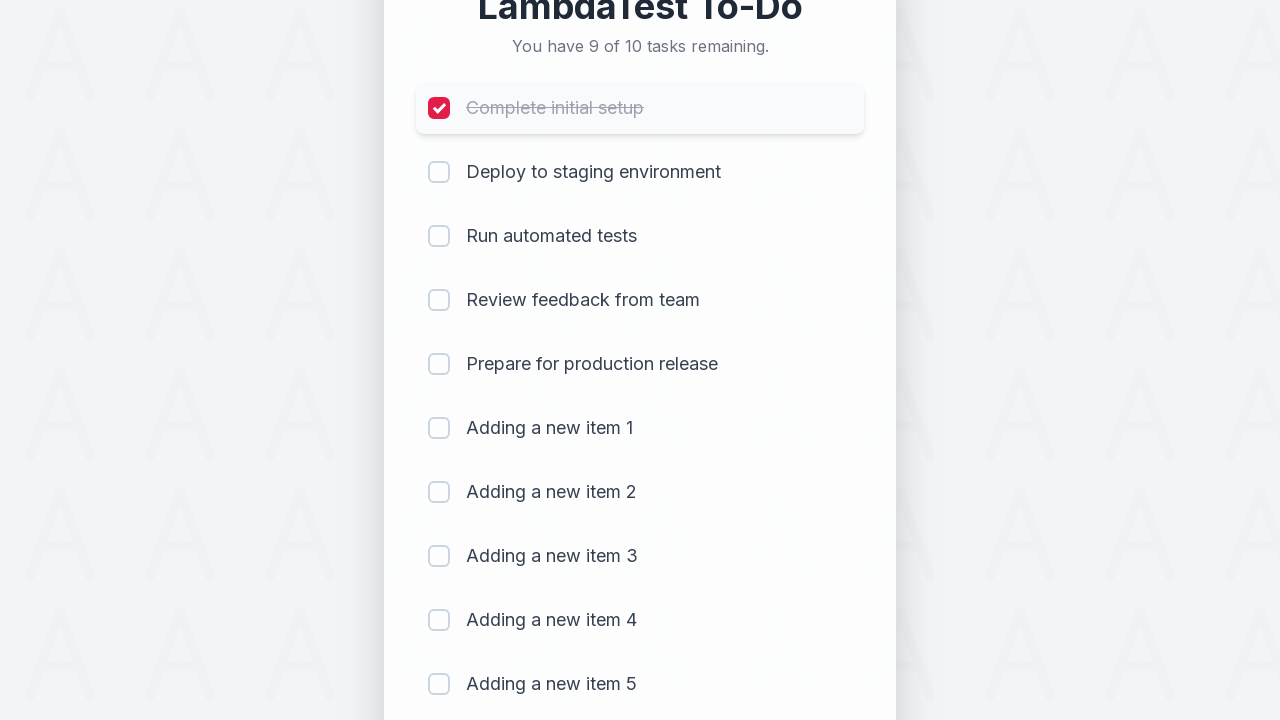

Clicked checkbox for item 2 to mark as completed at (439, 172) on (//input[@type='checkbox'])[2]
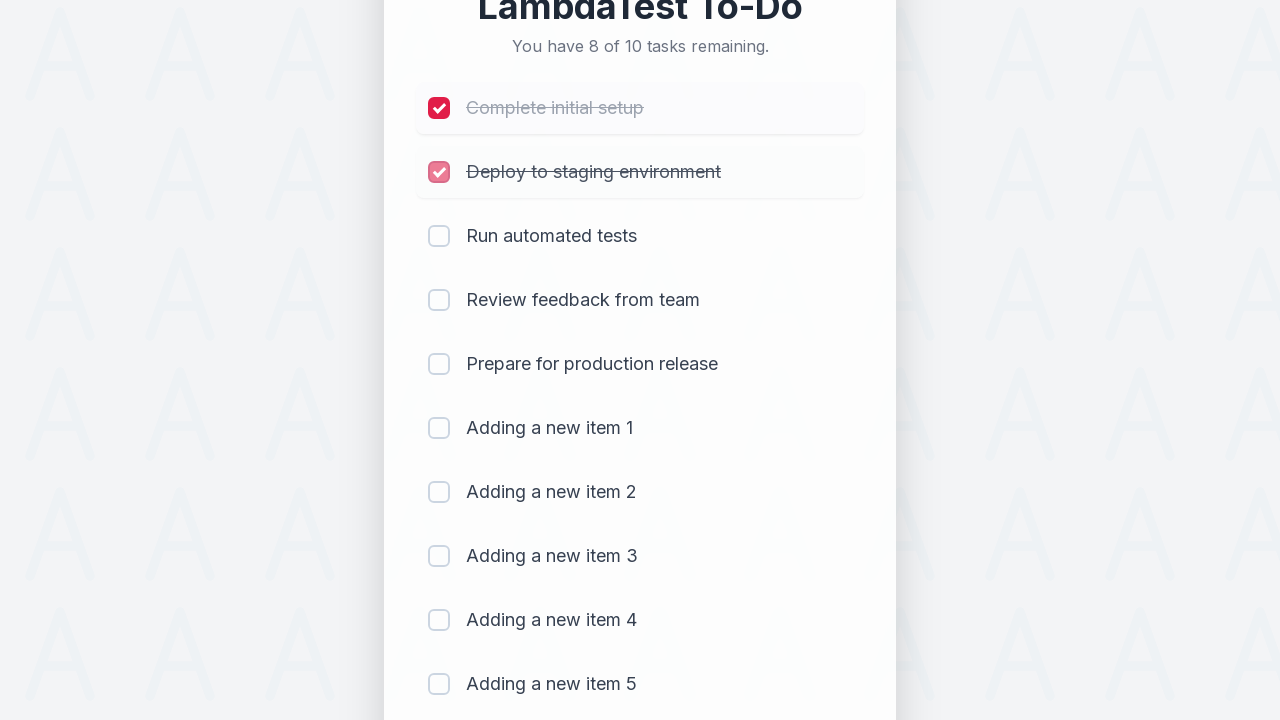

Waited 300ms for item to be marked as completed
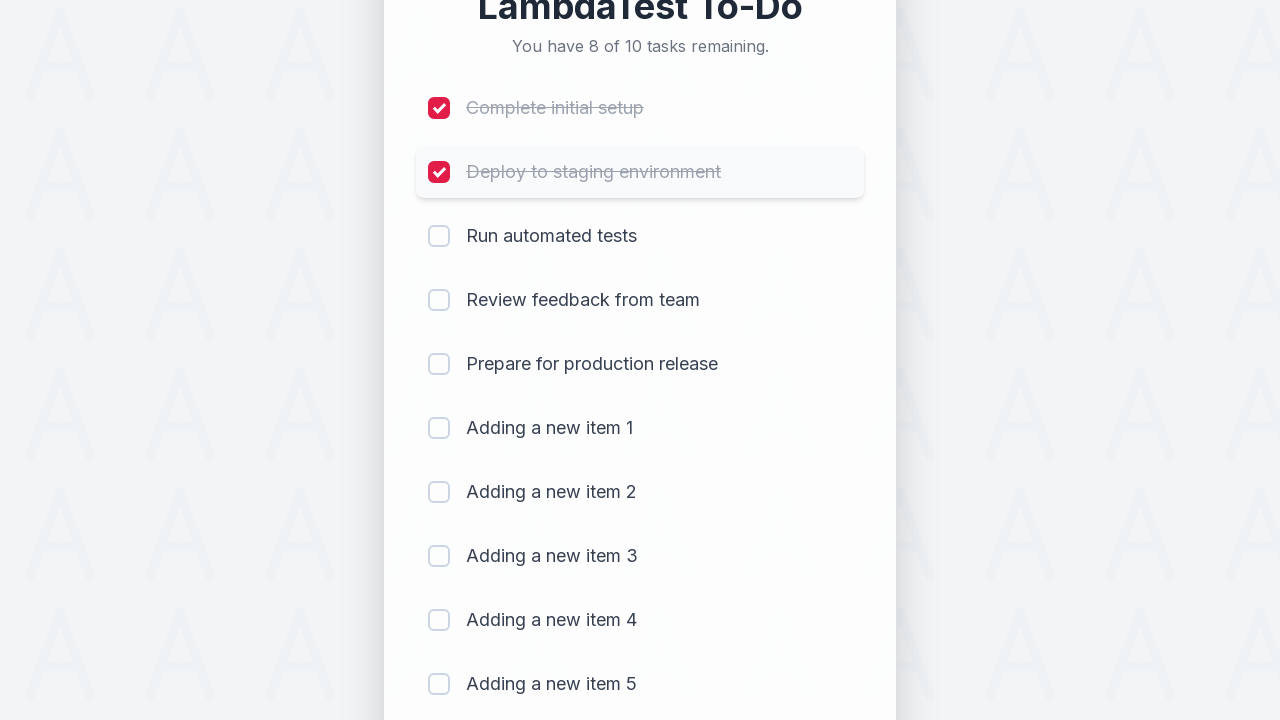

Verified remaining item count is displayed after completing item 2
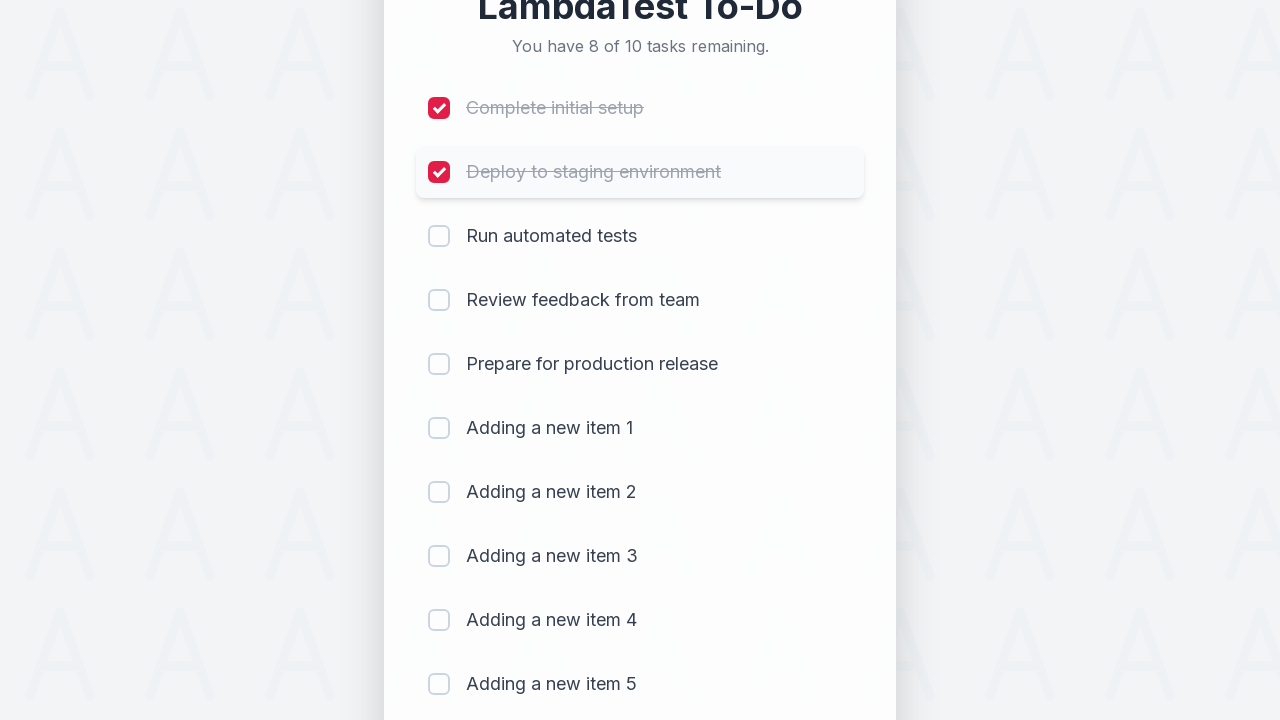

Clicked checkbox for item 3 to mark as completed at (439, 236) on (//input[@type='checkbox'])[3]
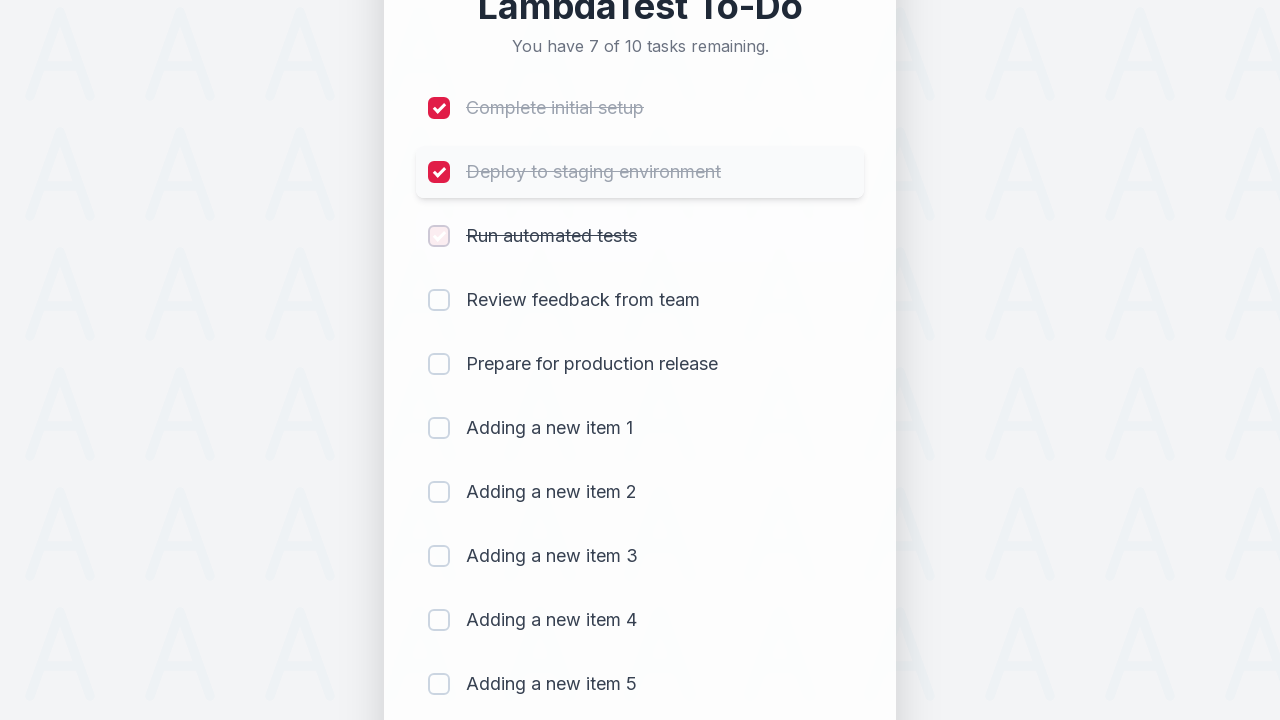

Waited 300ms for item to be marked as completed
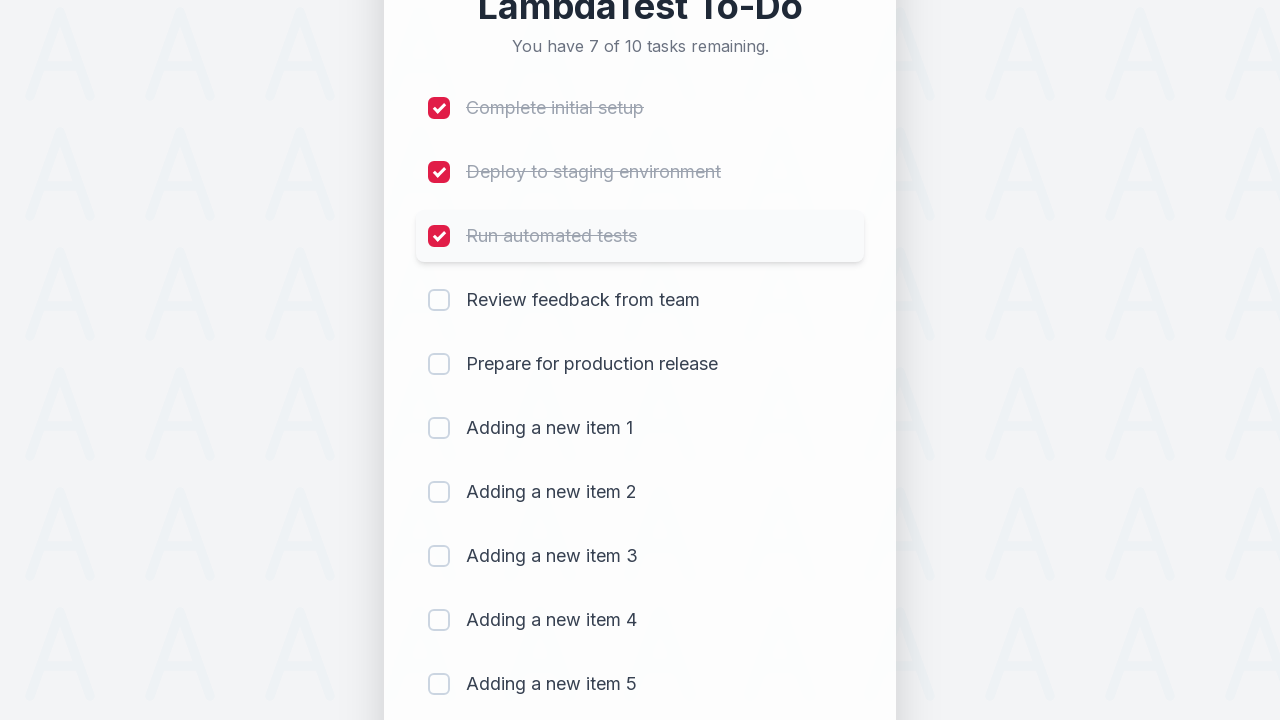

Verified remaining item count is displayed after completing item 3
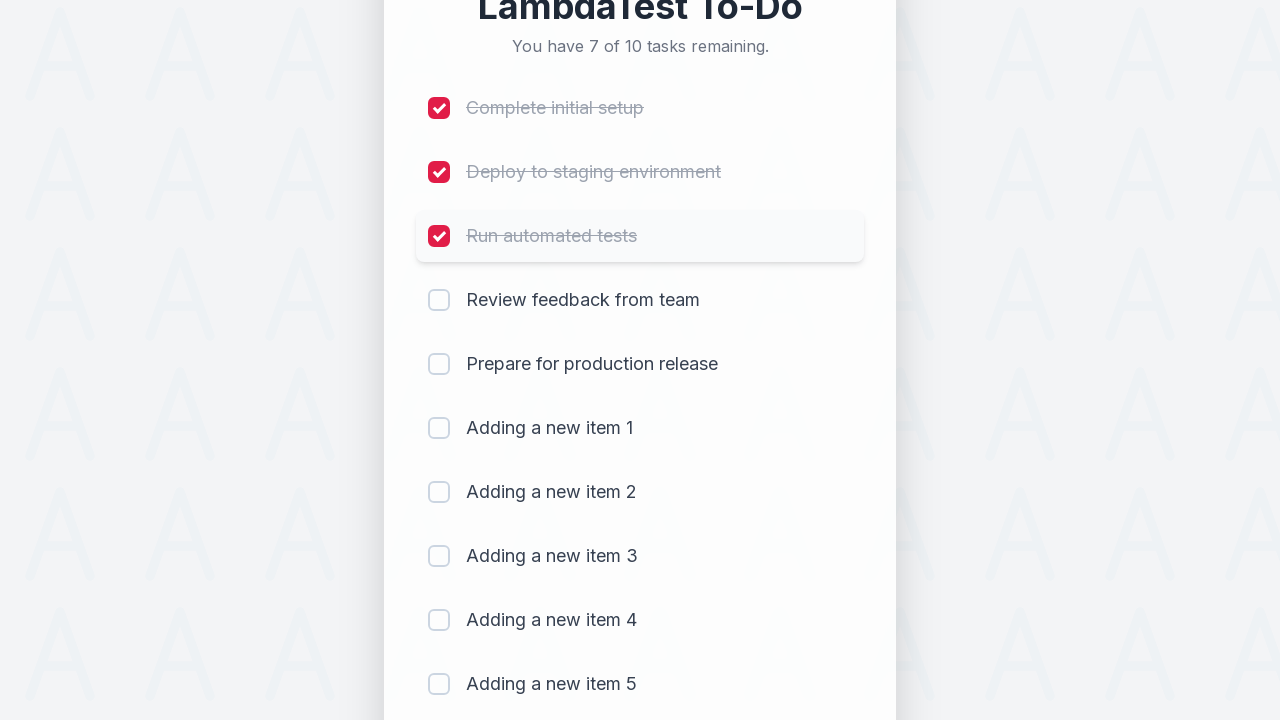

Clicked checkbox for item 4 to mark as completed at (439, 300) on (//input[@type='checkbox'])[4]
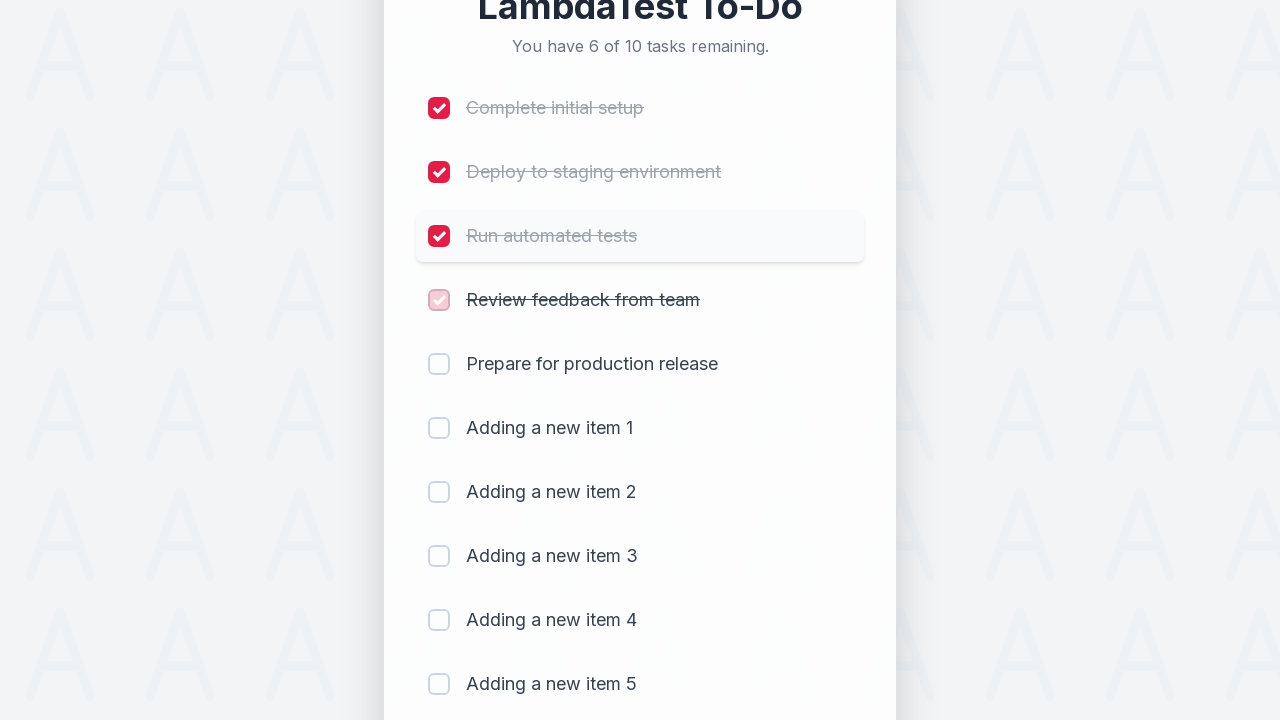

Waited 300ms for item to be marked as completed
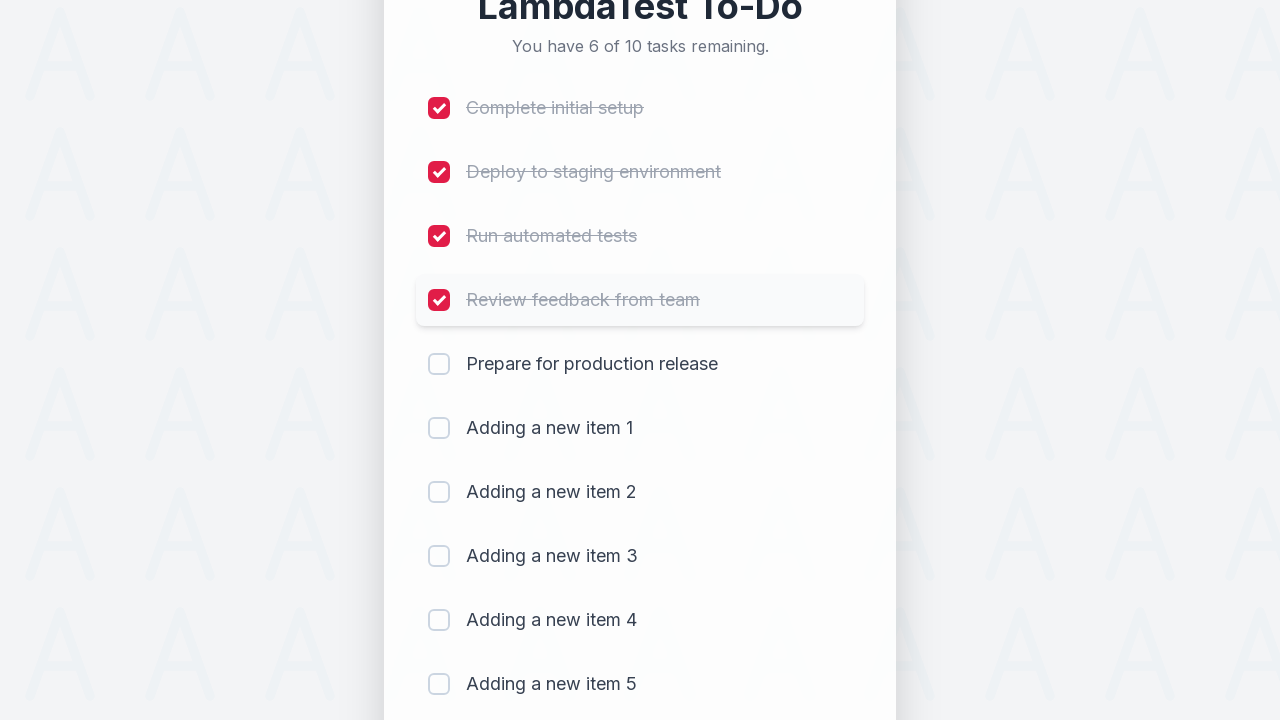

Verified remaining item count is displayed after completing item 4
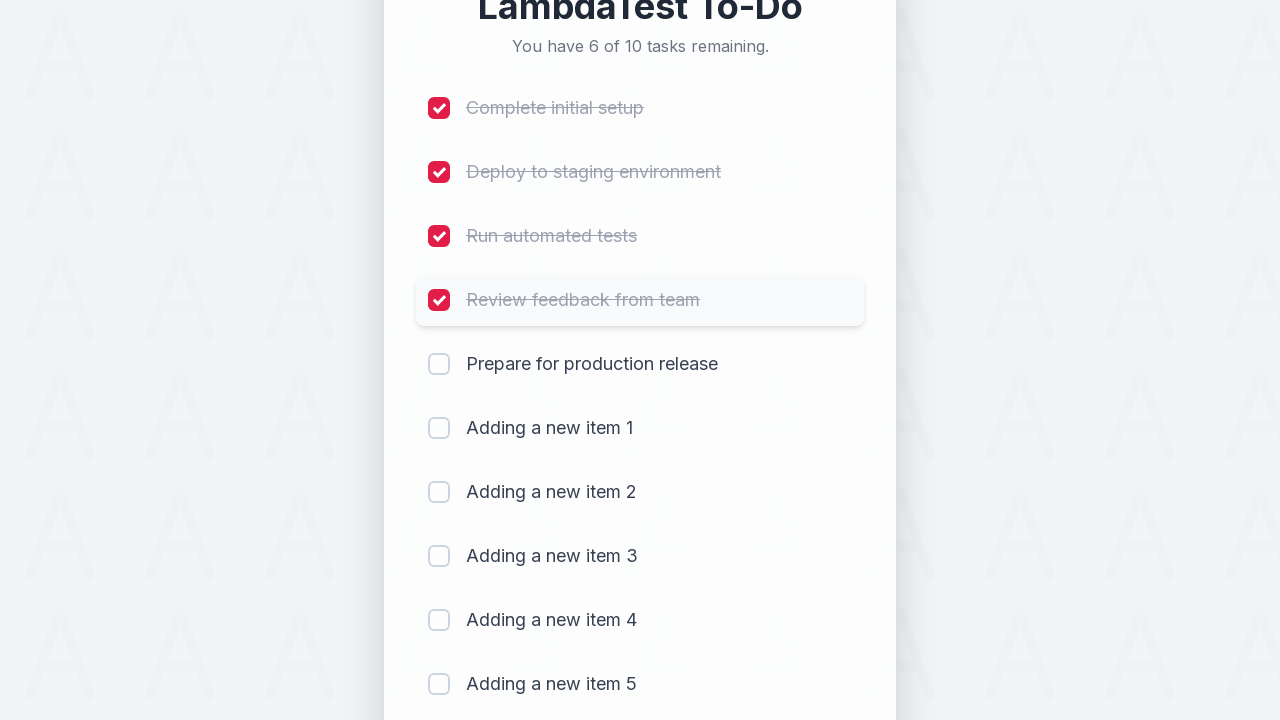

Clicked checkbox for item 5 to mark as completed at (439, 364) on (//input[@type='checkbox'])[5]
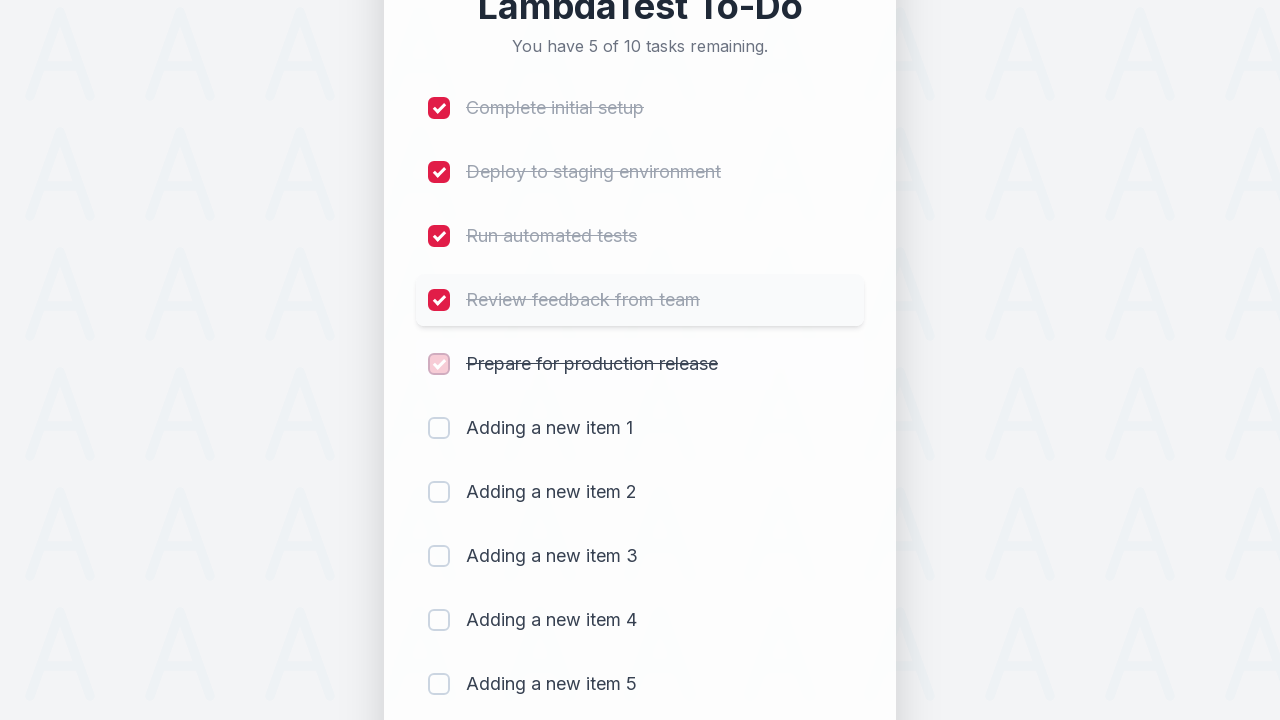

Waited 300ms for item to be marked as completed
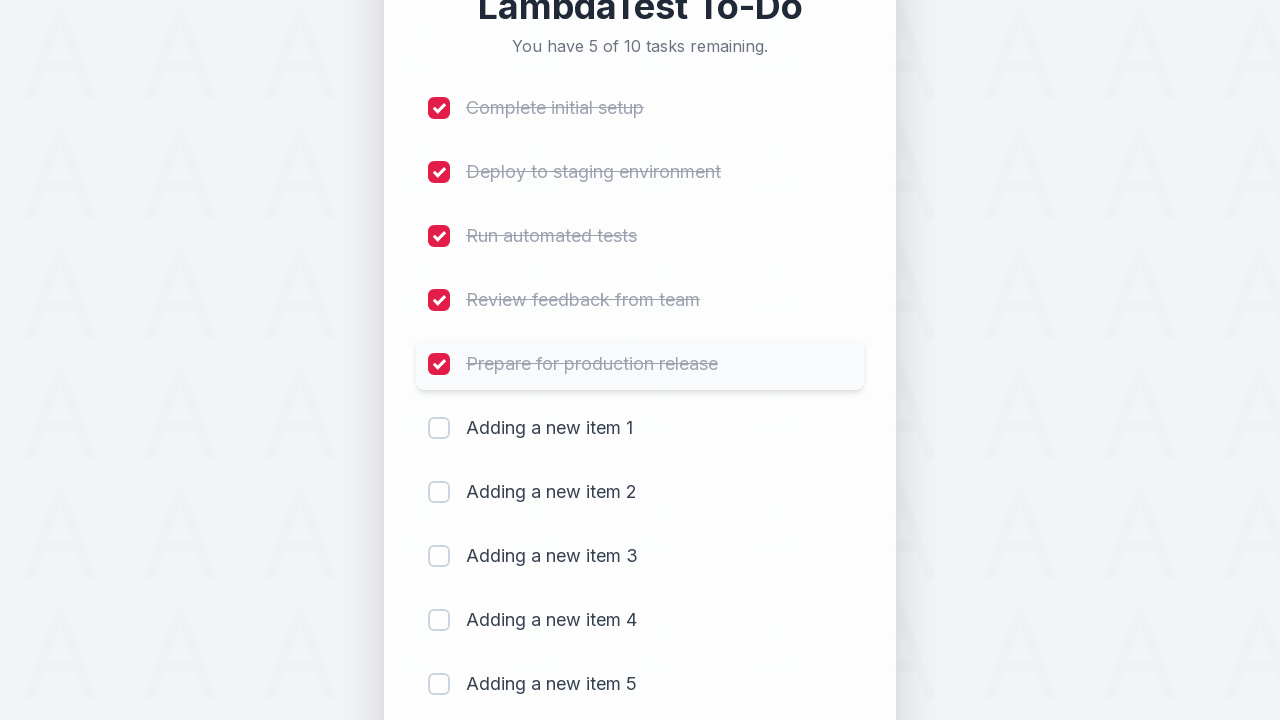

Verified remaining item count is displayed after completing item 5
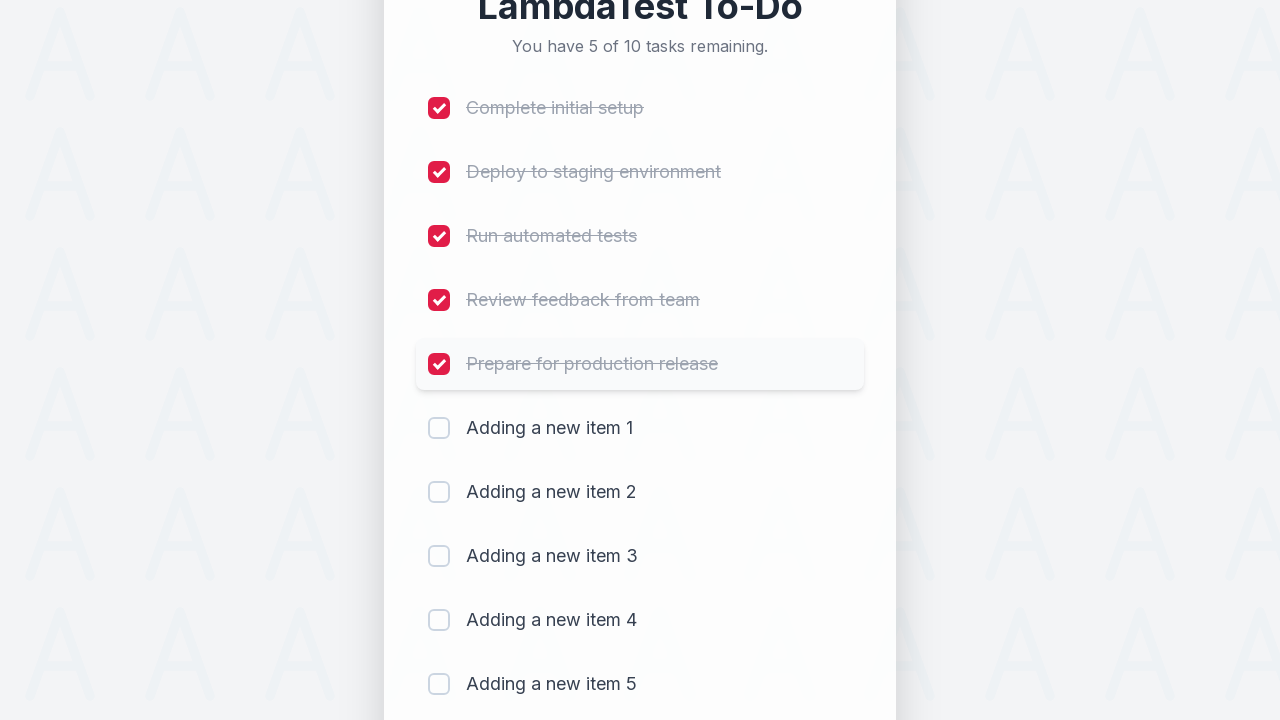

Clicked checkbox for item 6 to mark as completed at (439, 428) on (//input[@type='checkbox'])[6]
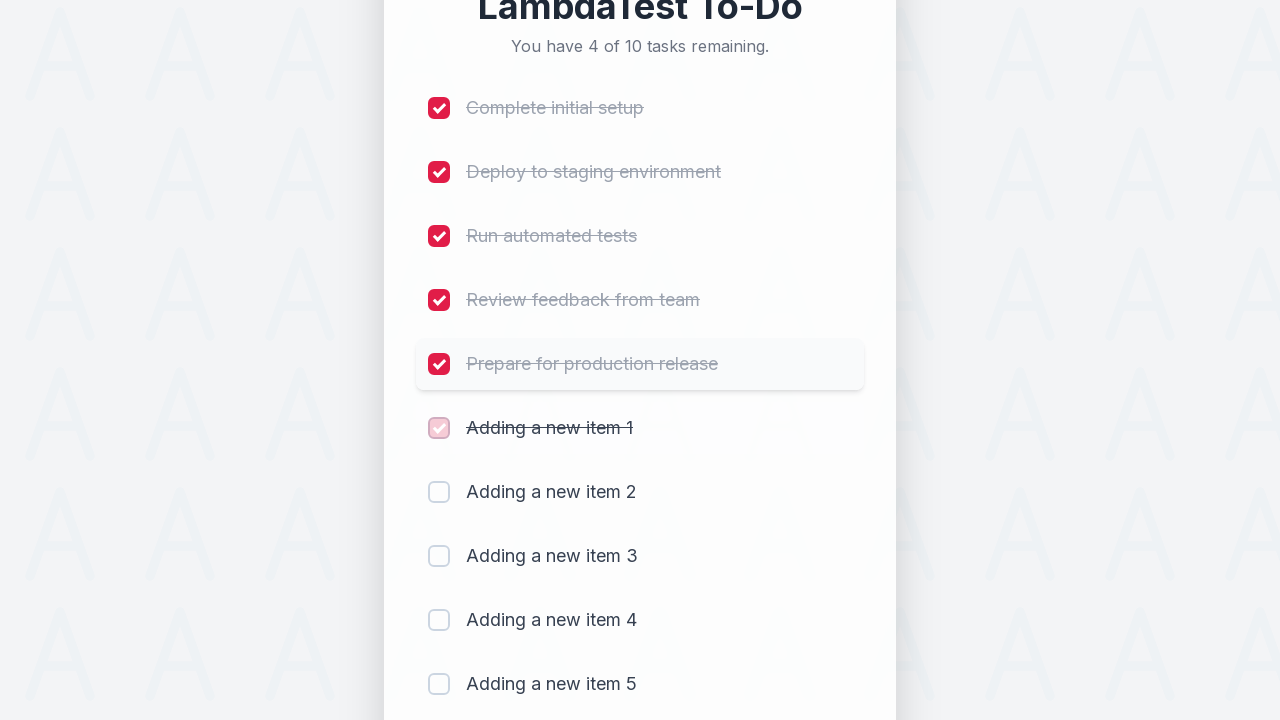

Waited 300ms for item to be marked as completed
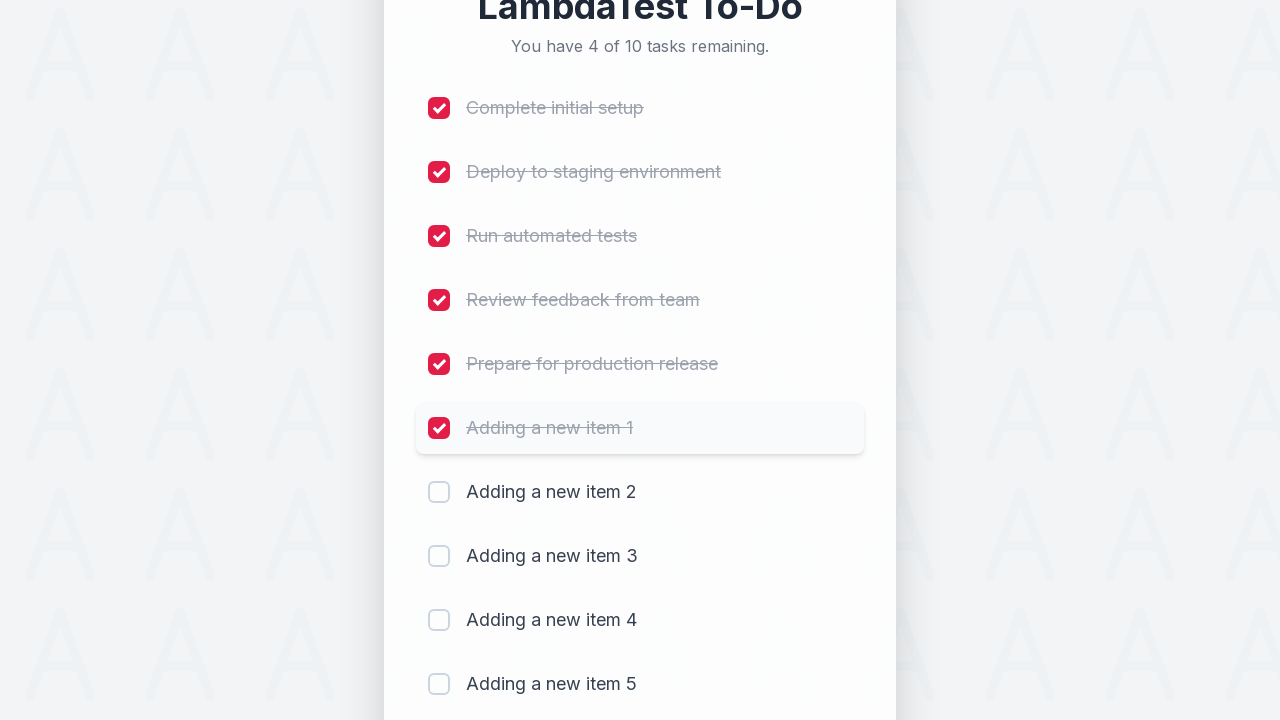

Verified remaining item count is displayed after completing item 6
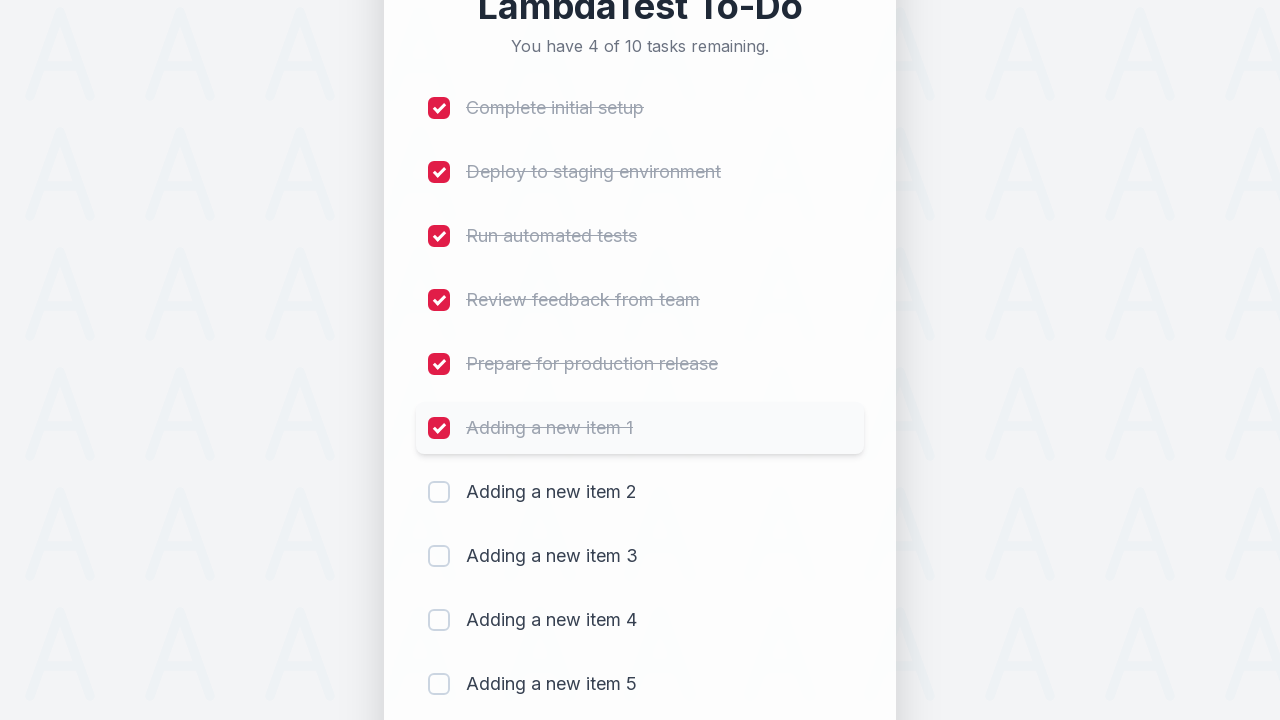

Clicked checkbox for item 7 to mark as completed at (439, 492) on (//input[@type='checkbox'])[7]
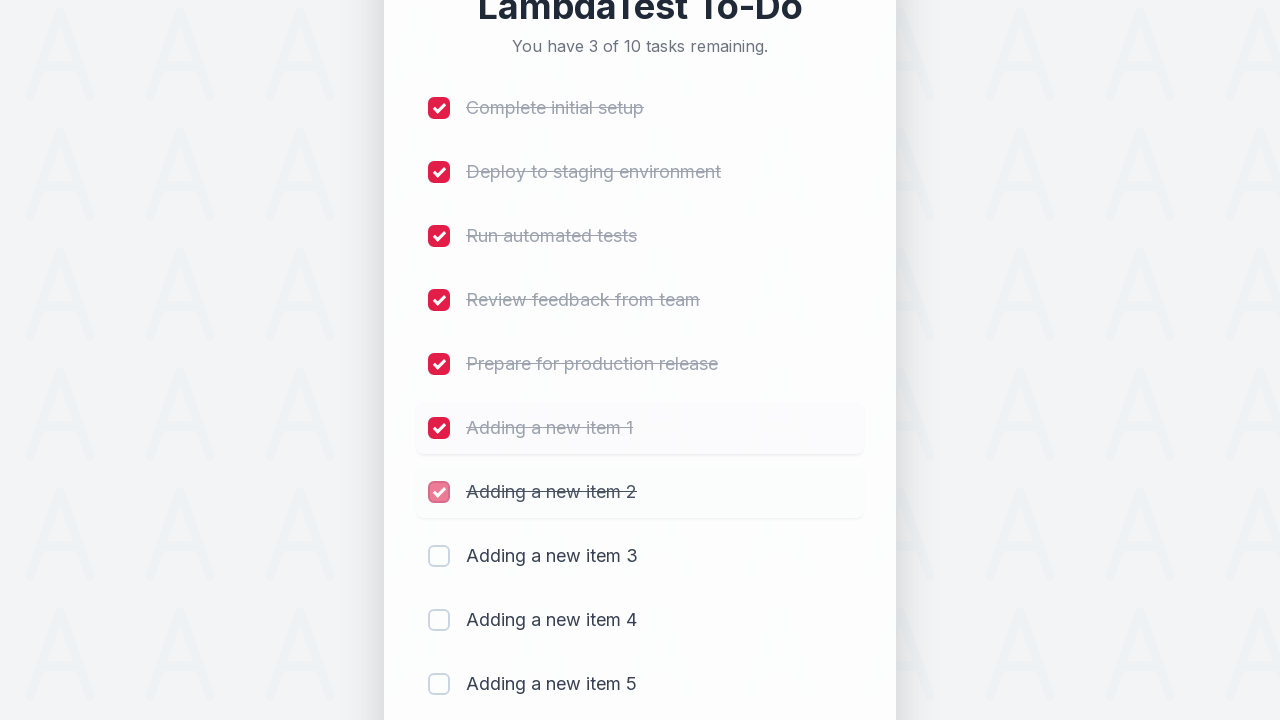

Waited 300ms for item to be marked as completed
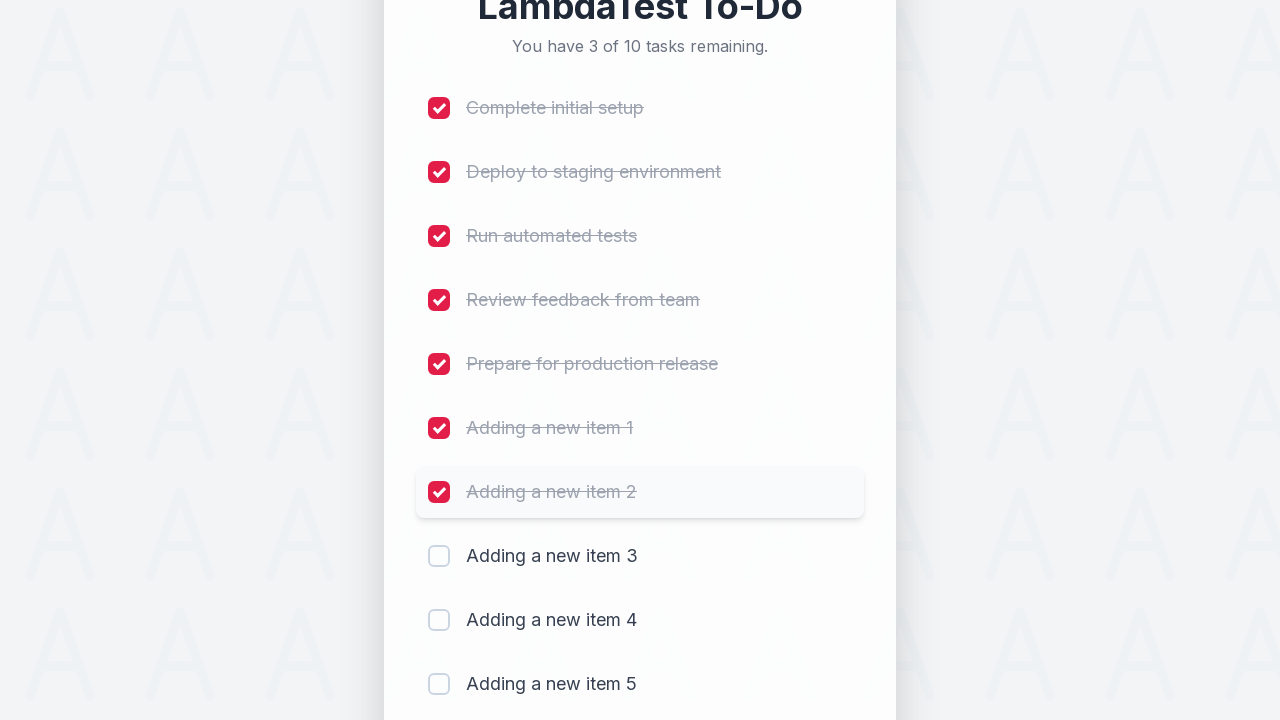

Verified remaining item count is displayed after completing item 7
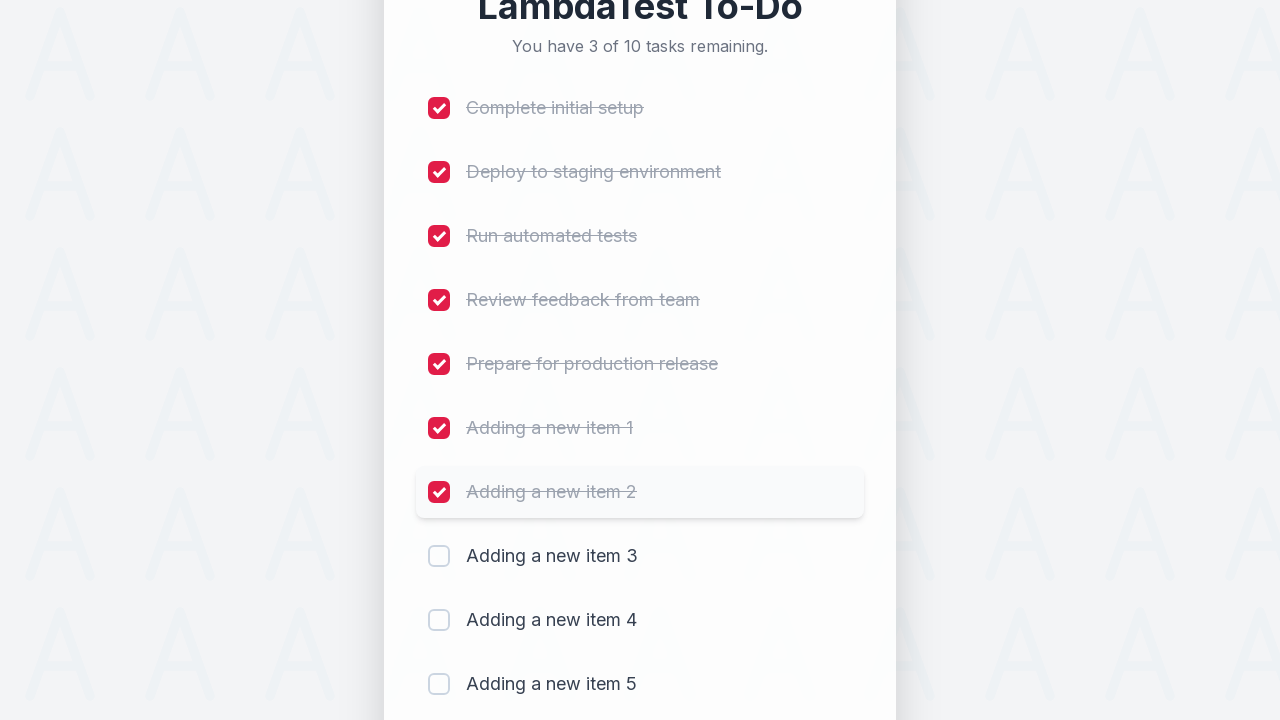

Clicked checkbox for item 8 to mark as completed at (439, 556) on (//input[@type='checkbox'])[8]
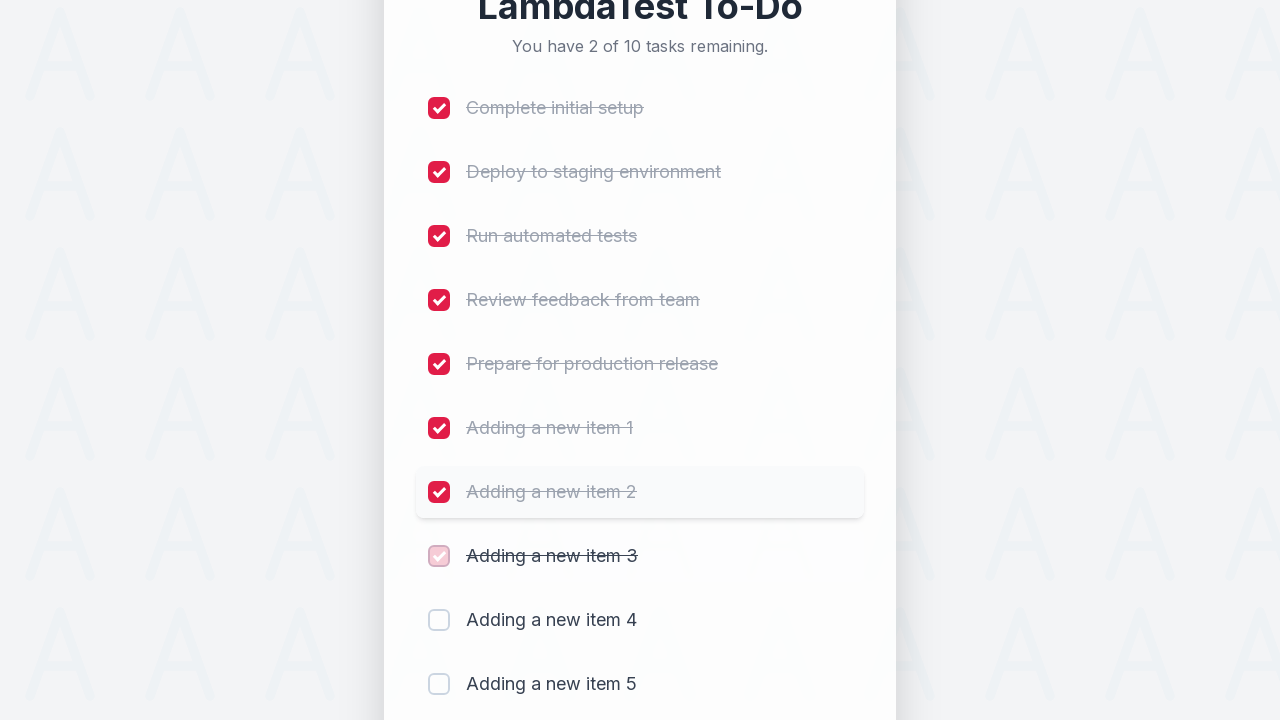

Waited 300ms for item to be marked as completed
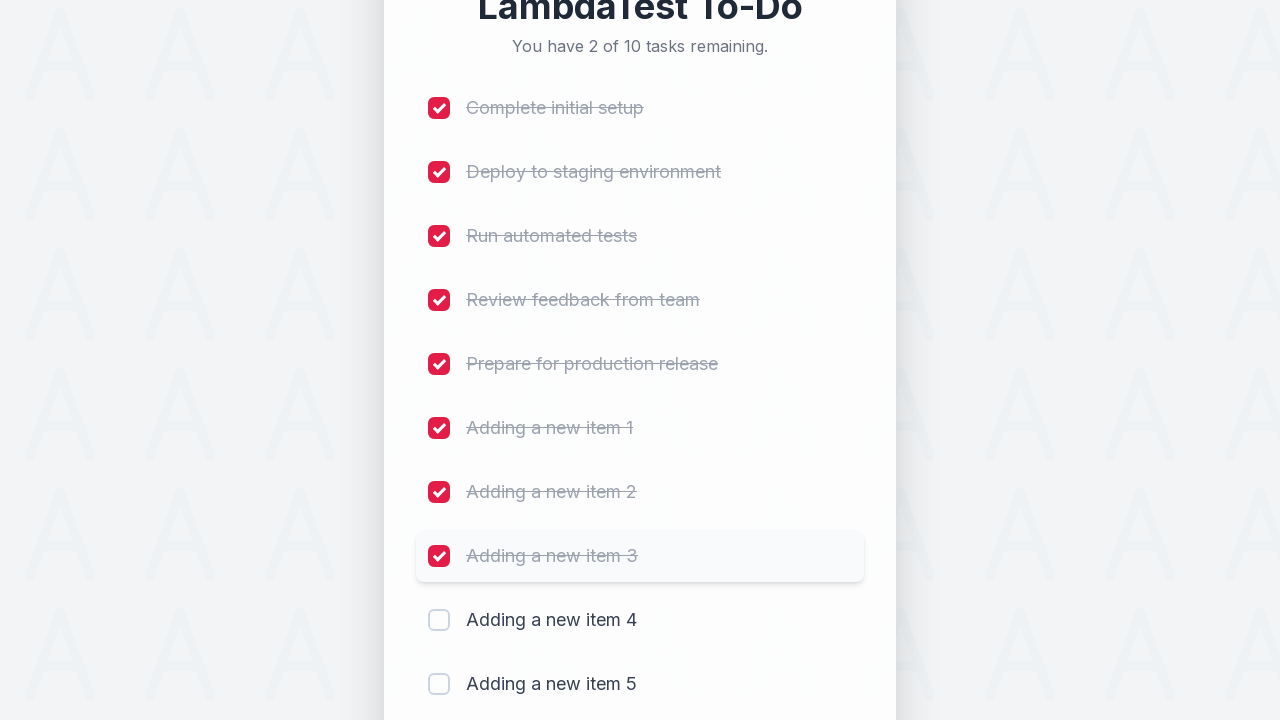

Verified remaining item count is displayed after completing item 8
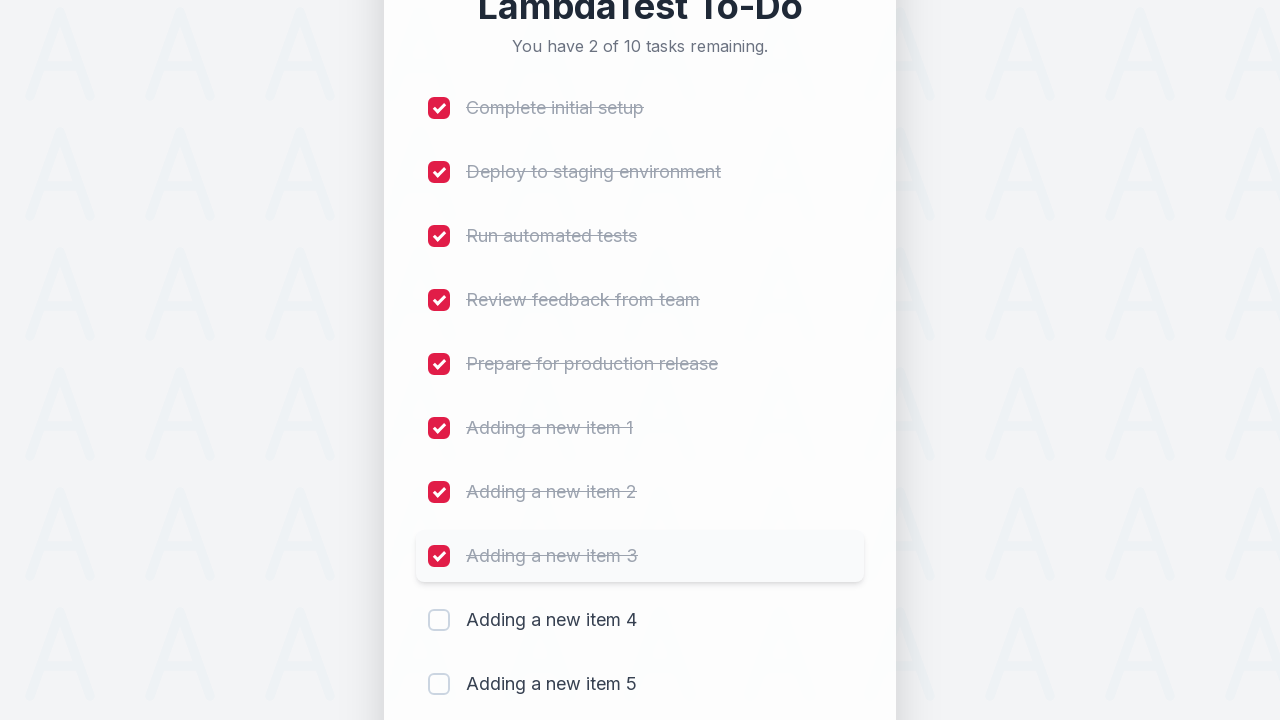

Clicked checkbox for item 9 to mark as completed at (439, 620) on (//input[@type='checkbox'])[9]
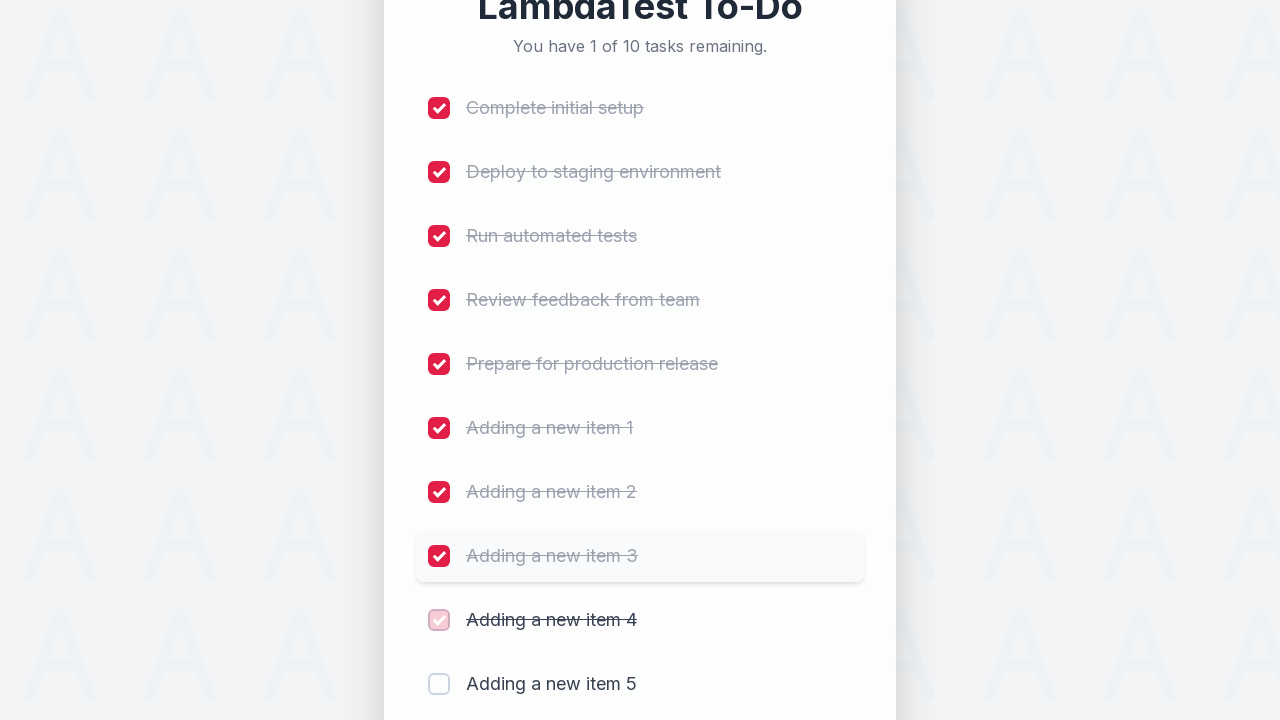

Waited 300ms for item to be marked as completed
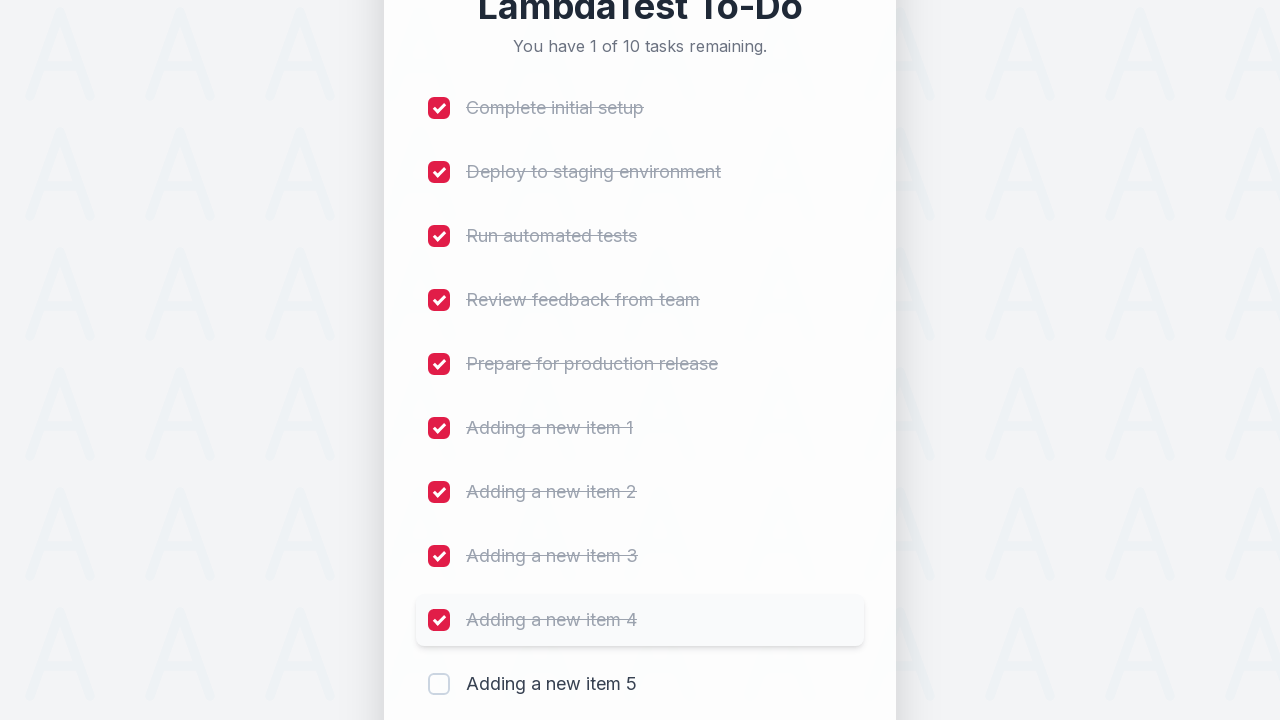

Verified remaining item count is displayed after completing item 9
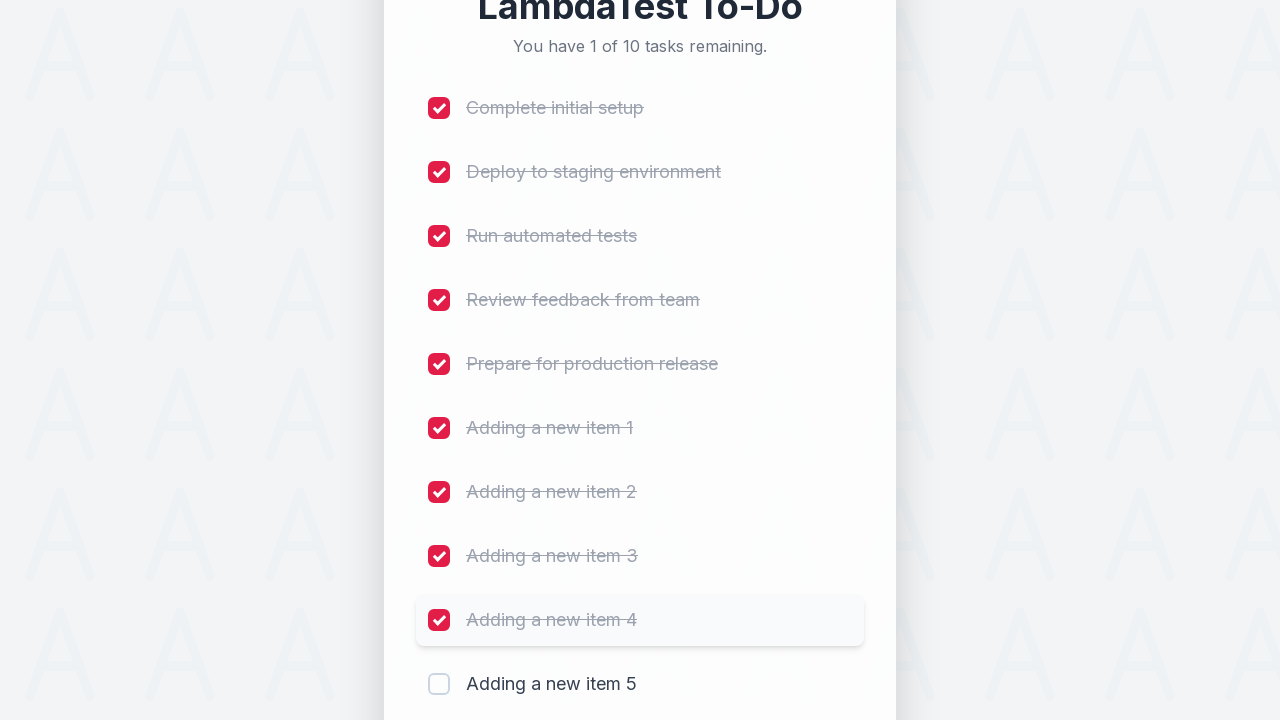

Clicked checkbox for item 10 to mark as completed at (439, 684) on (//input[@type='checkbox'])[10]
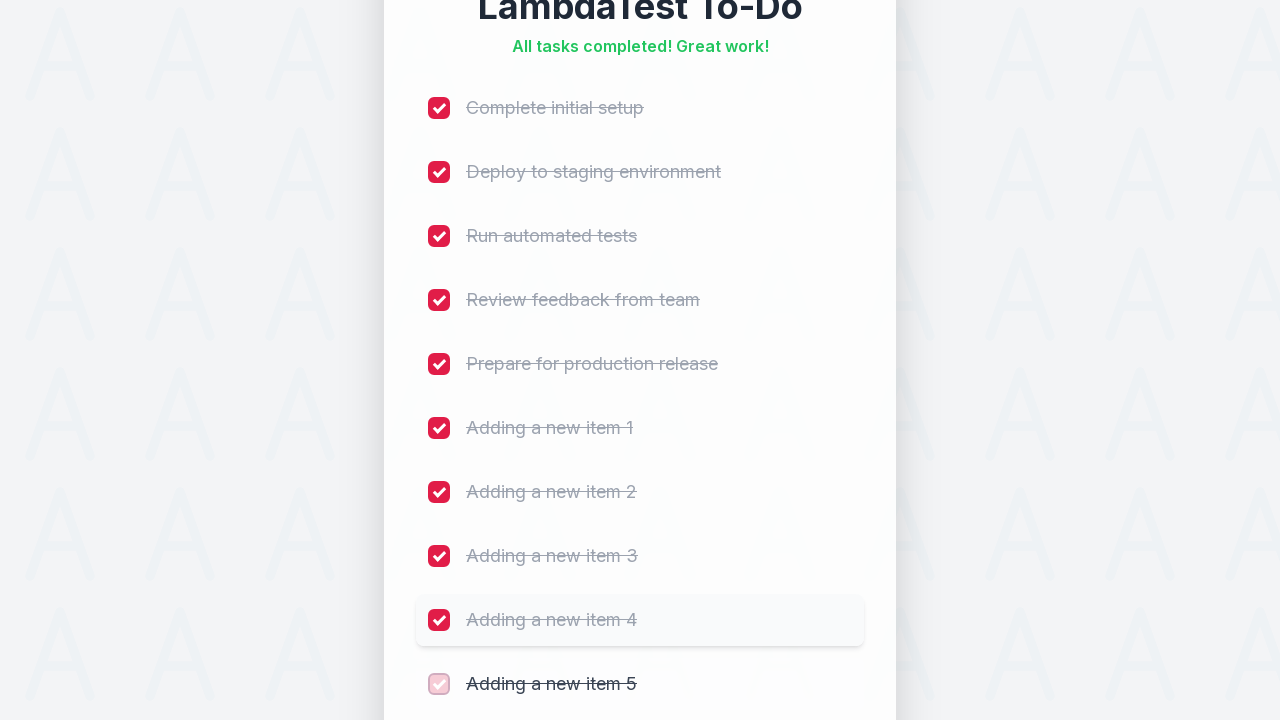

Waited 300ms for item to be marked as completed
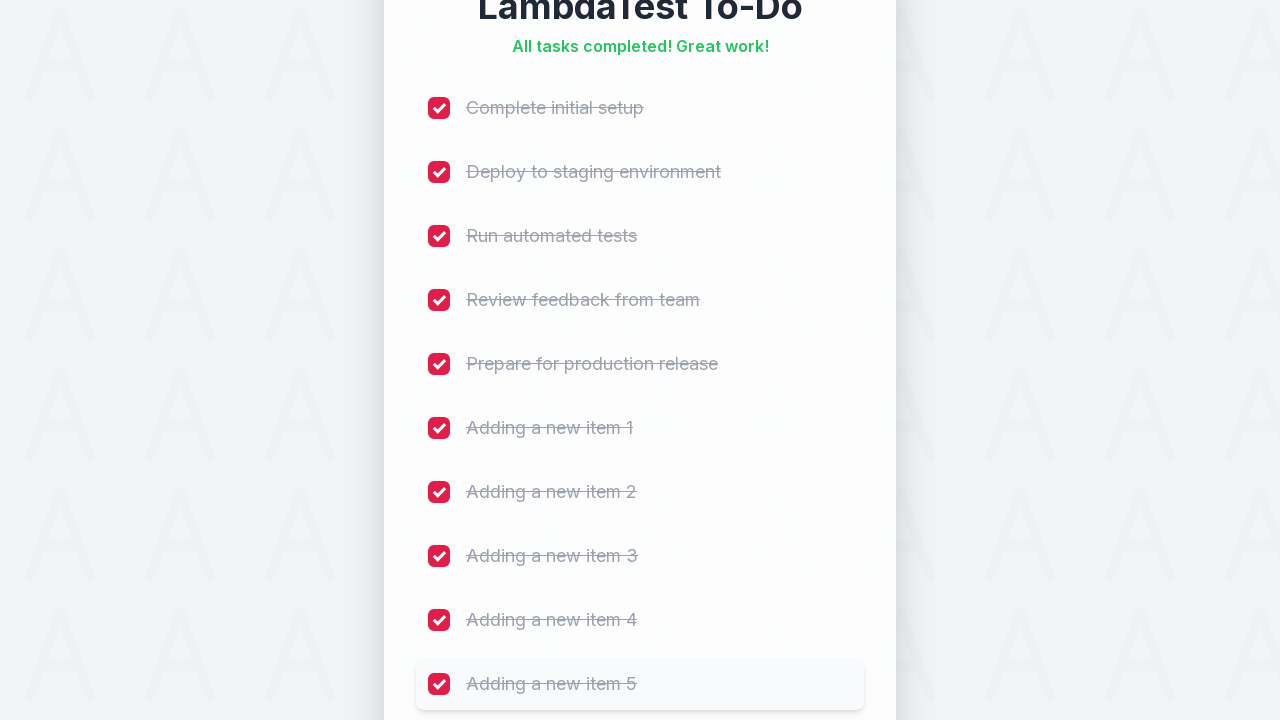

Verified remaining item count is displayed after completing item 10
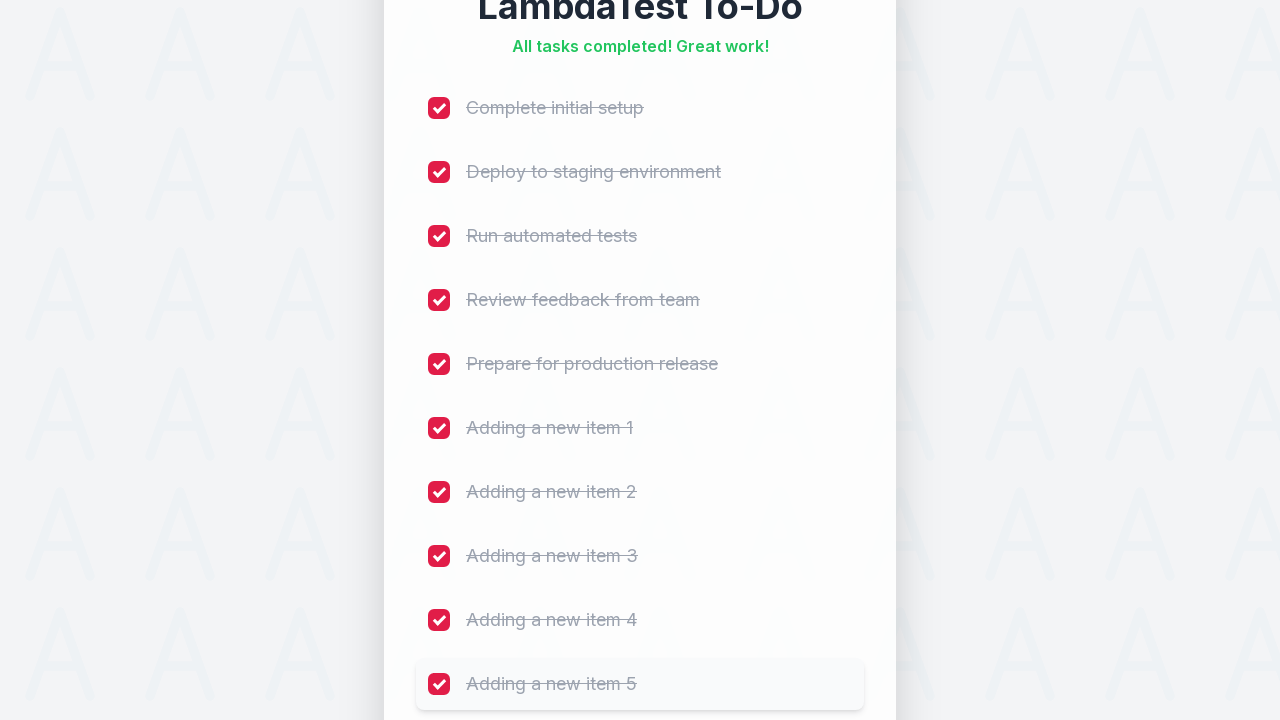

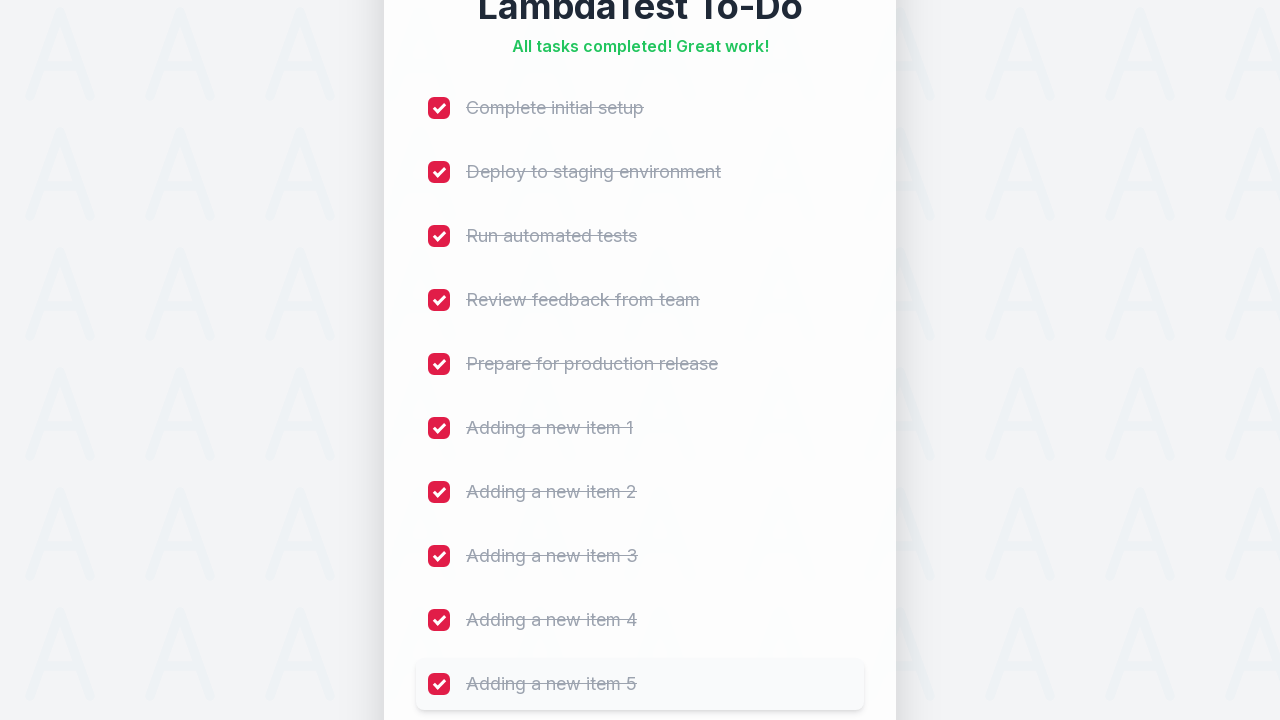